Tests a Todo application by adding 5 new items to the list, then marking all 10 items (5 existing + 5 new) as completed by clicking their checkboxes.

Starting URL: https://lambdatest.github.io/sample-todo-app/

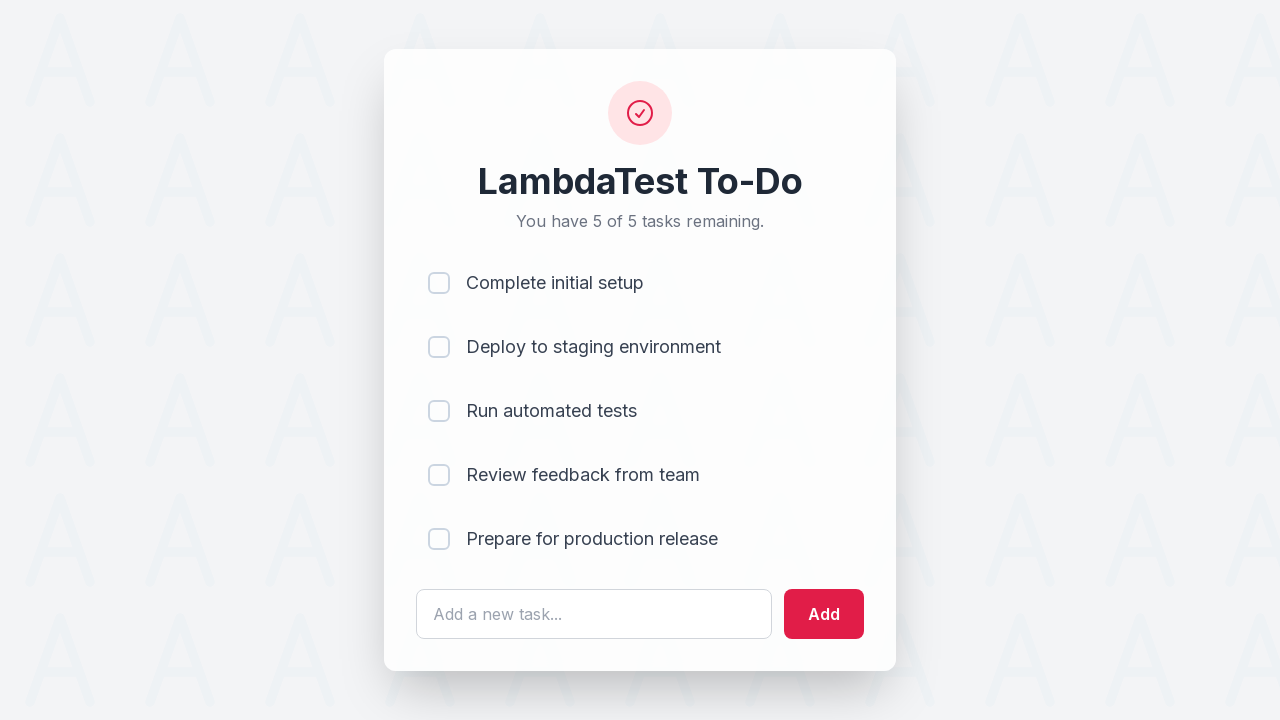

Waited for todo input field to load
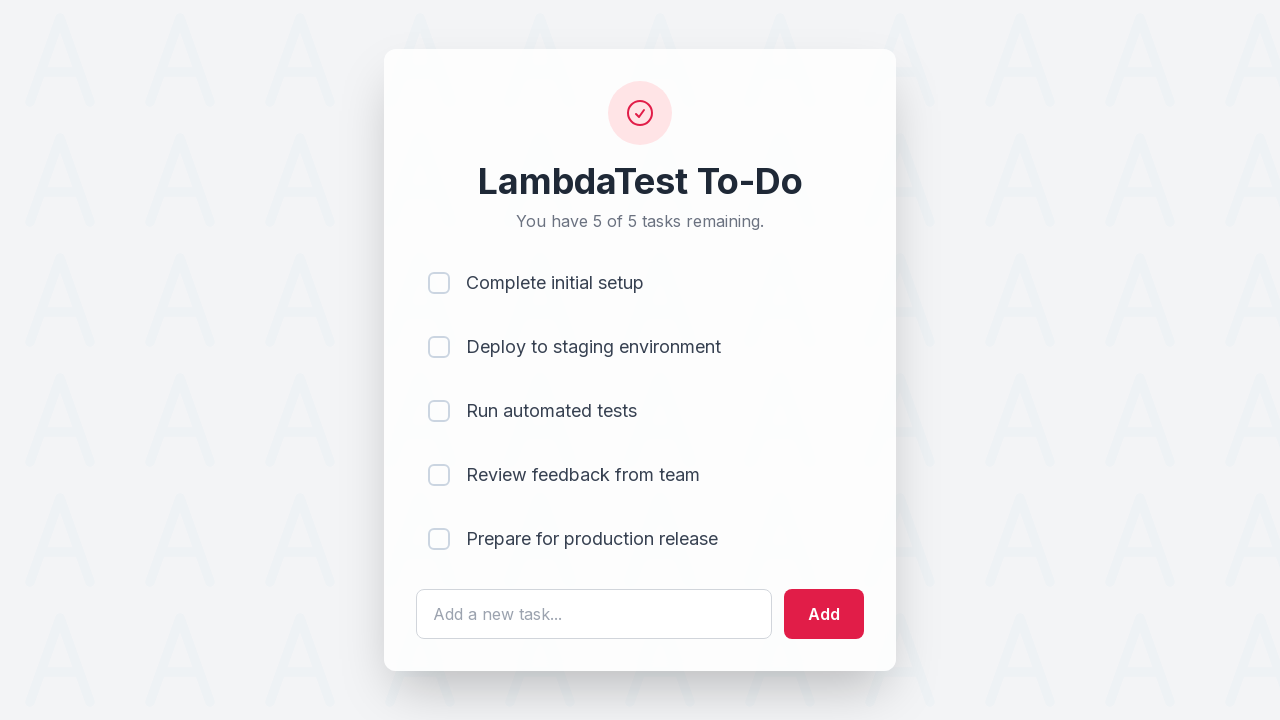

Clicked todo input field to add item 1 at (594, 614) on #sampletodotext
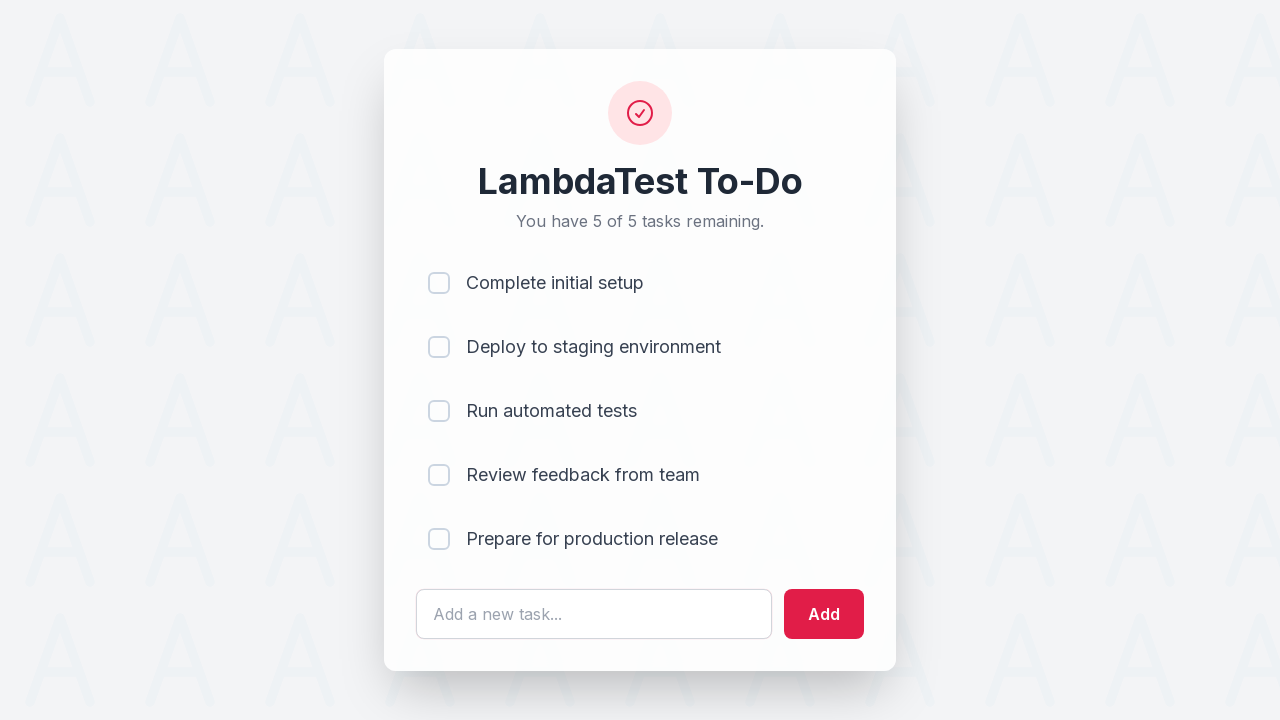

Filled input field with 'Adding a new item 1' on #sampletodotext
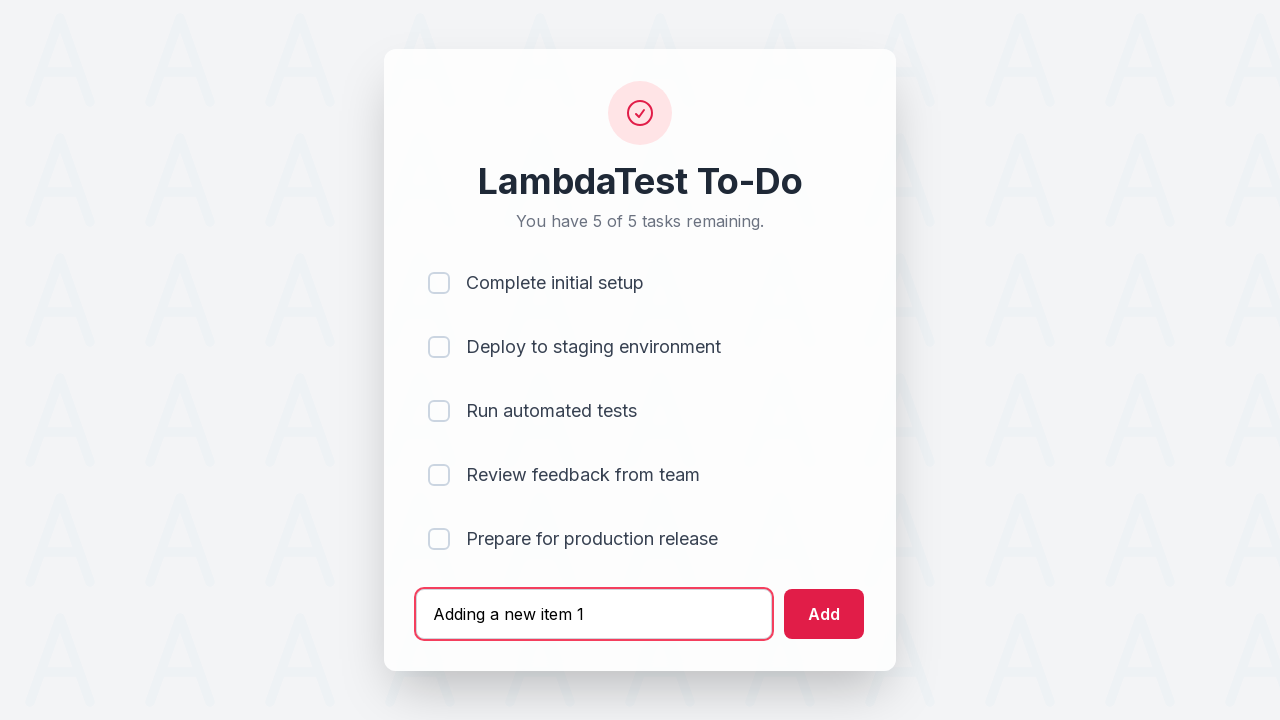

Pressed Enter to add item 1 to the todo list on #sampletodotext
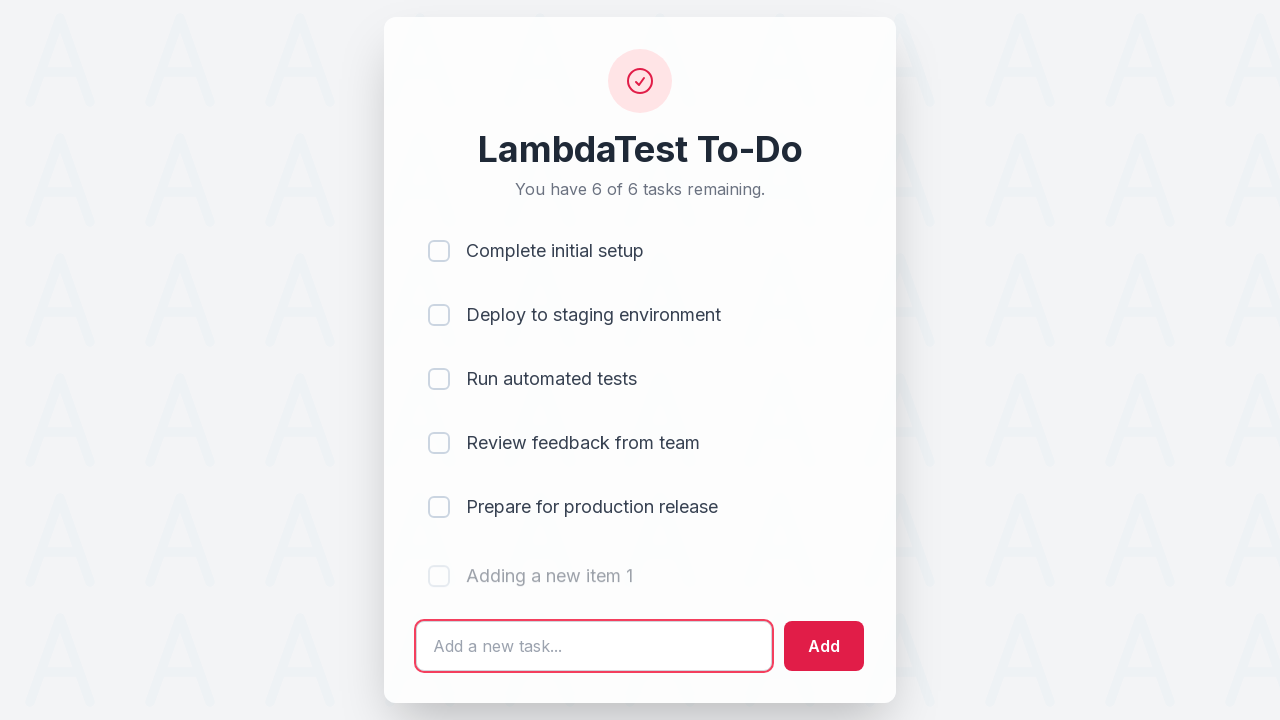

Waited 500ms for item 1 to be added to the list
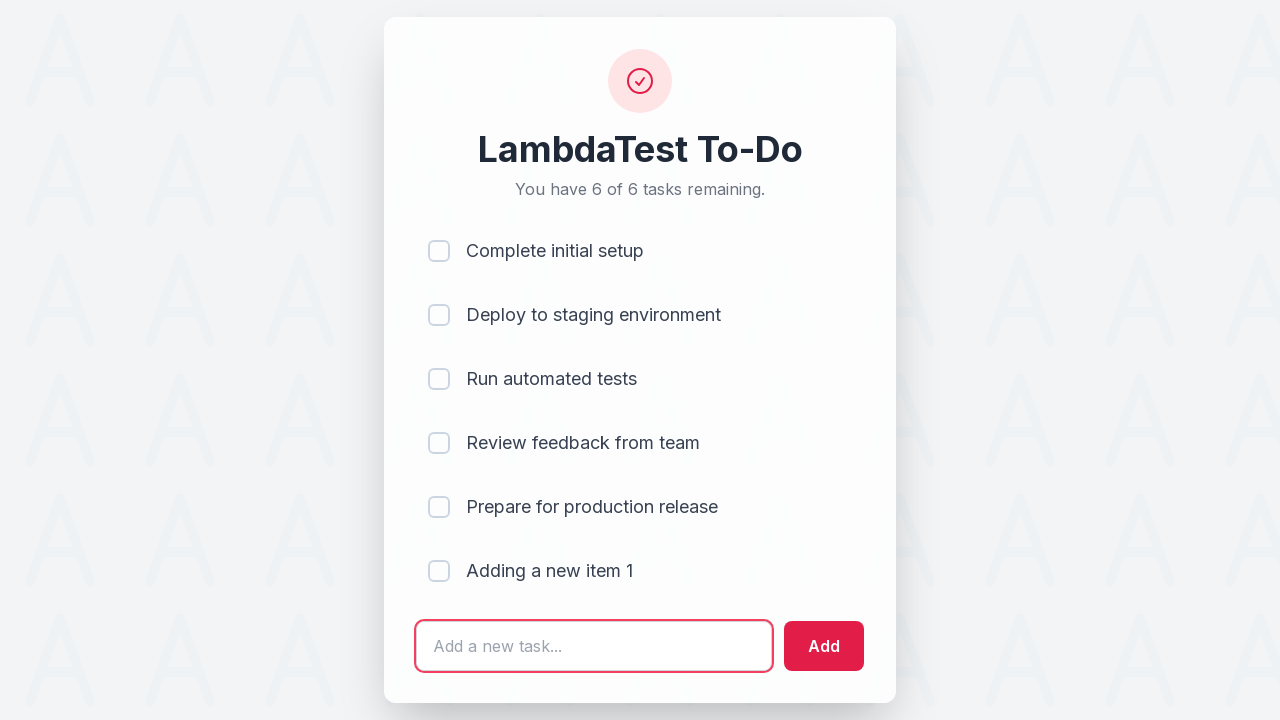

Clicked todo input field to add item 2 at (594, 646) on #sampletodotext
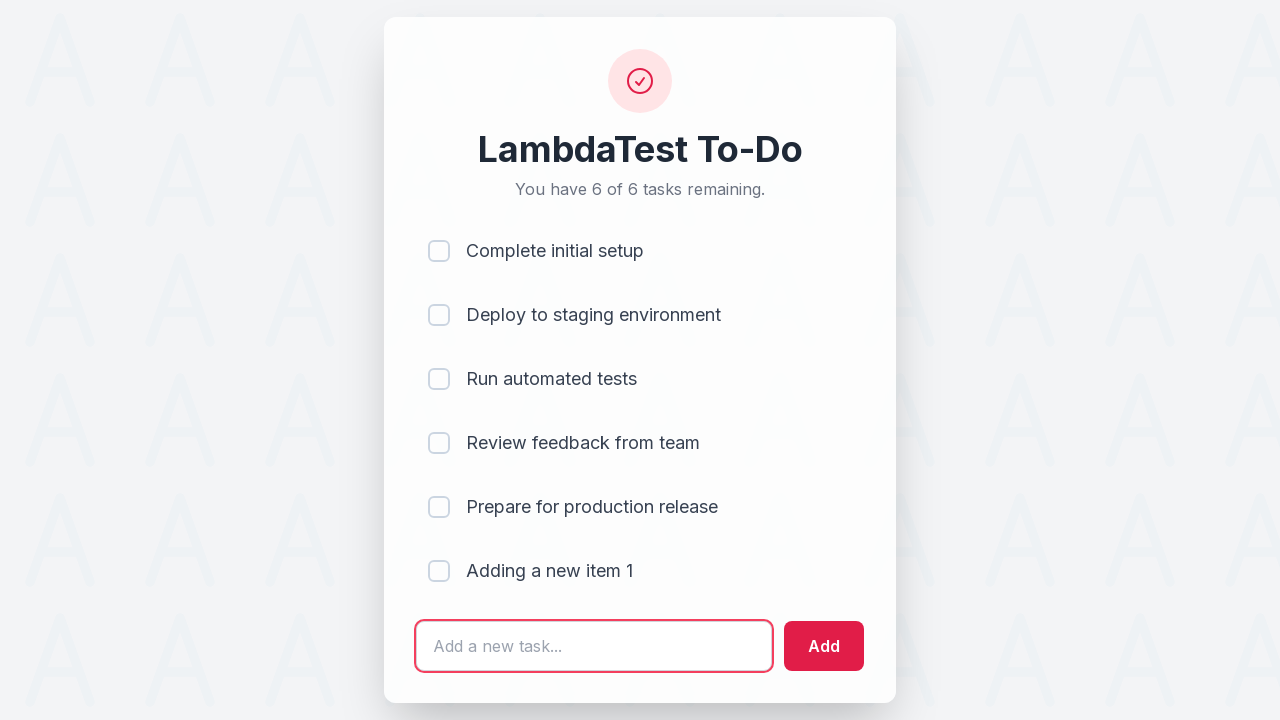

Filled input field with 'Adding a new item 2' on #sampletodotext
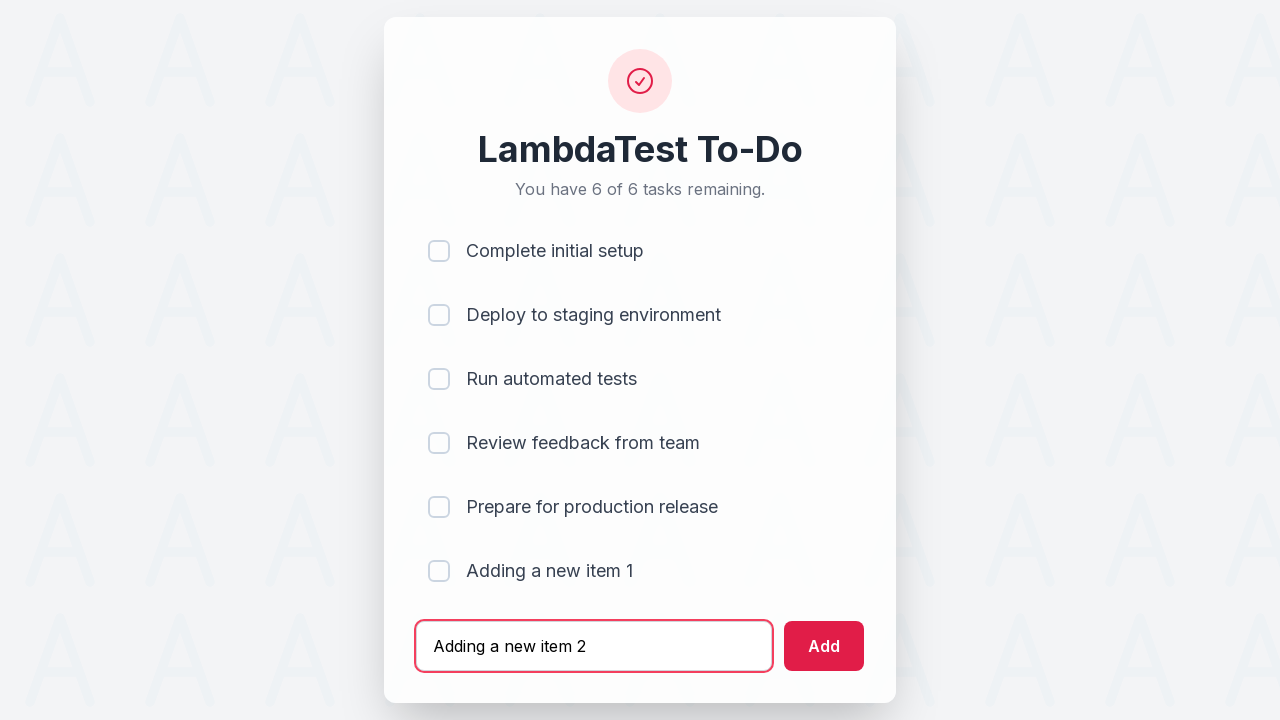

Pressed Enter to add item 2 to the todo list on #sampletodotext
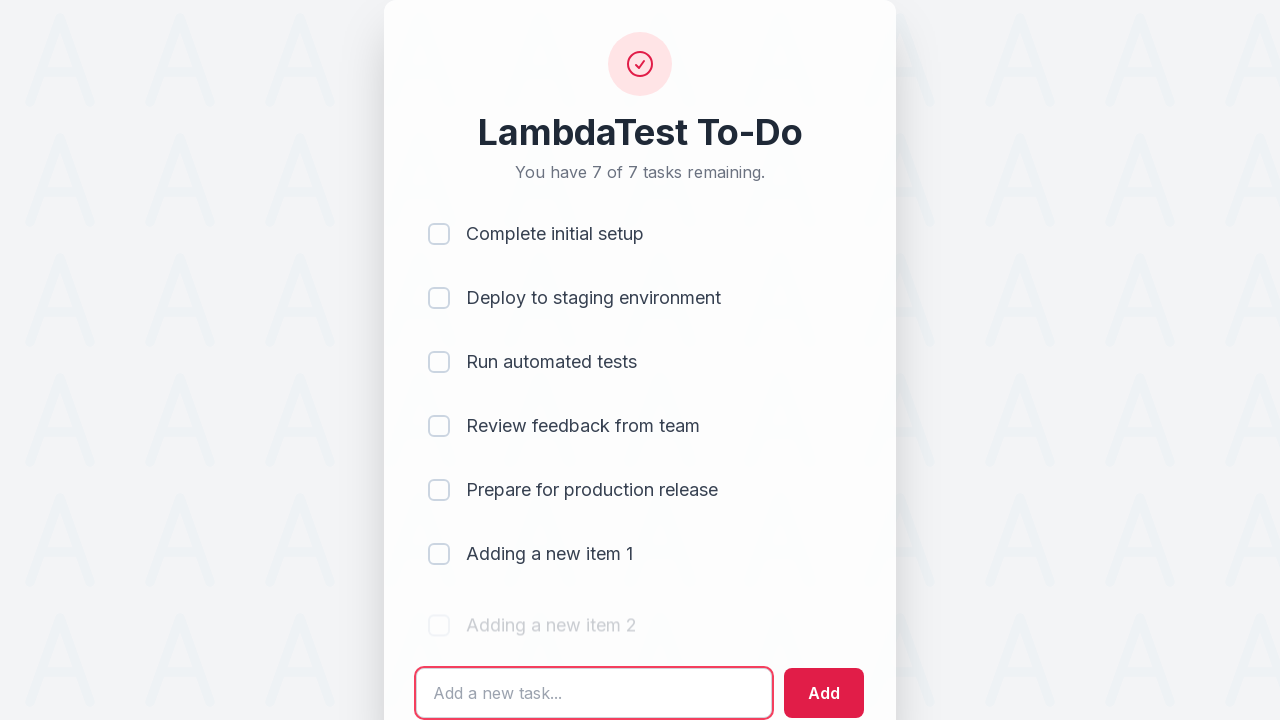

Waited 500ms for item 2 to be added to the list
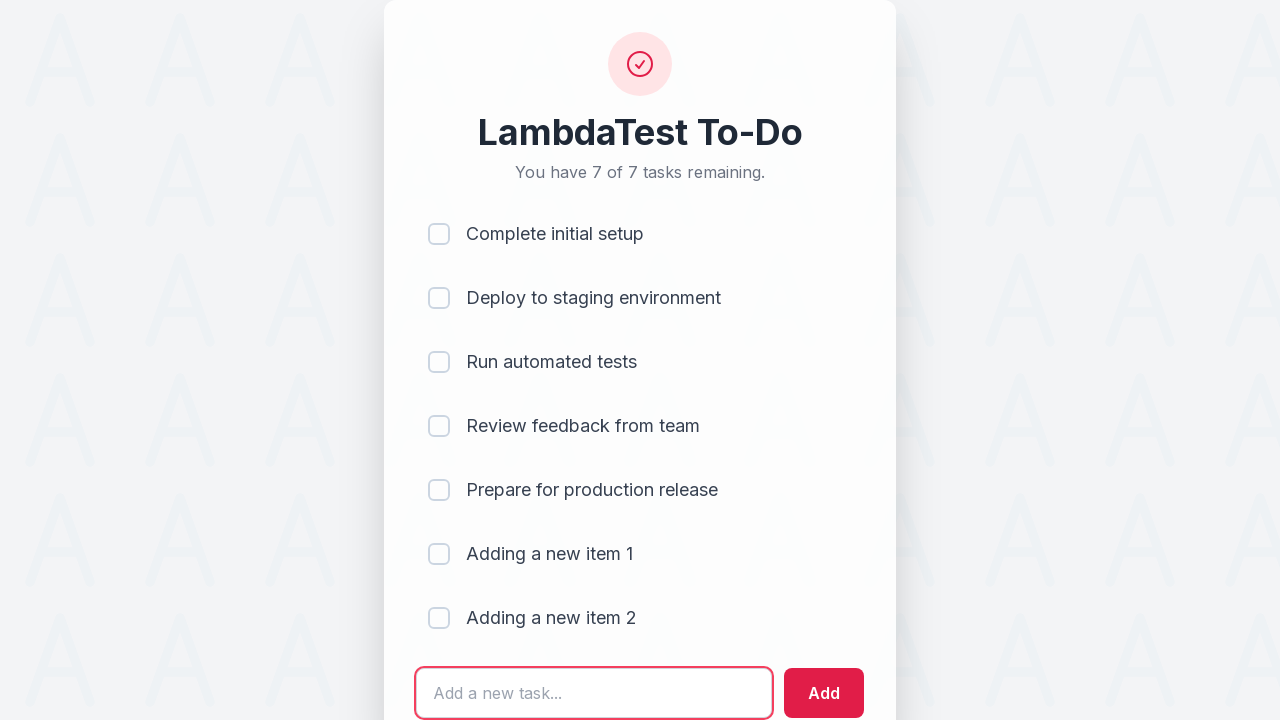

Clicked todo input field to add item 3 at (594, 693) on #sampletodotext
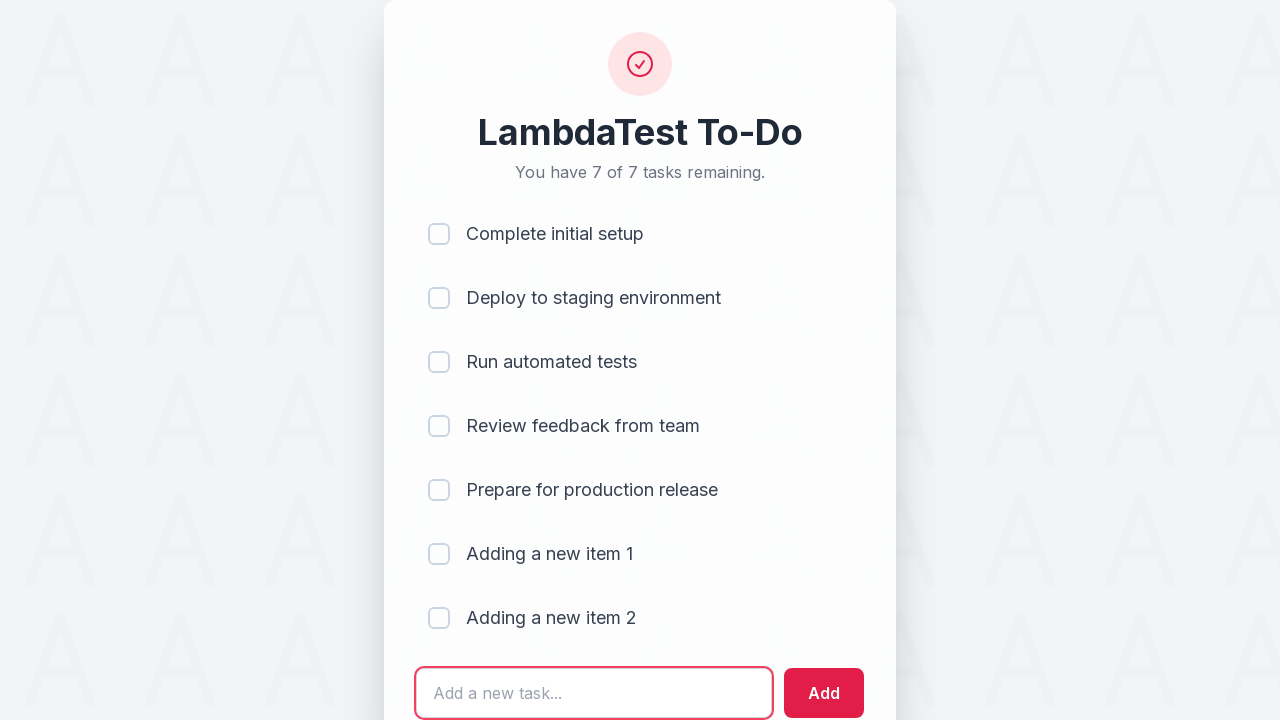

Filled input field with 'Adding a new item 3' on #sampletodotext
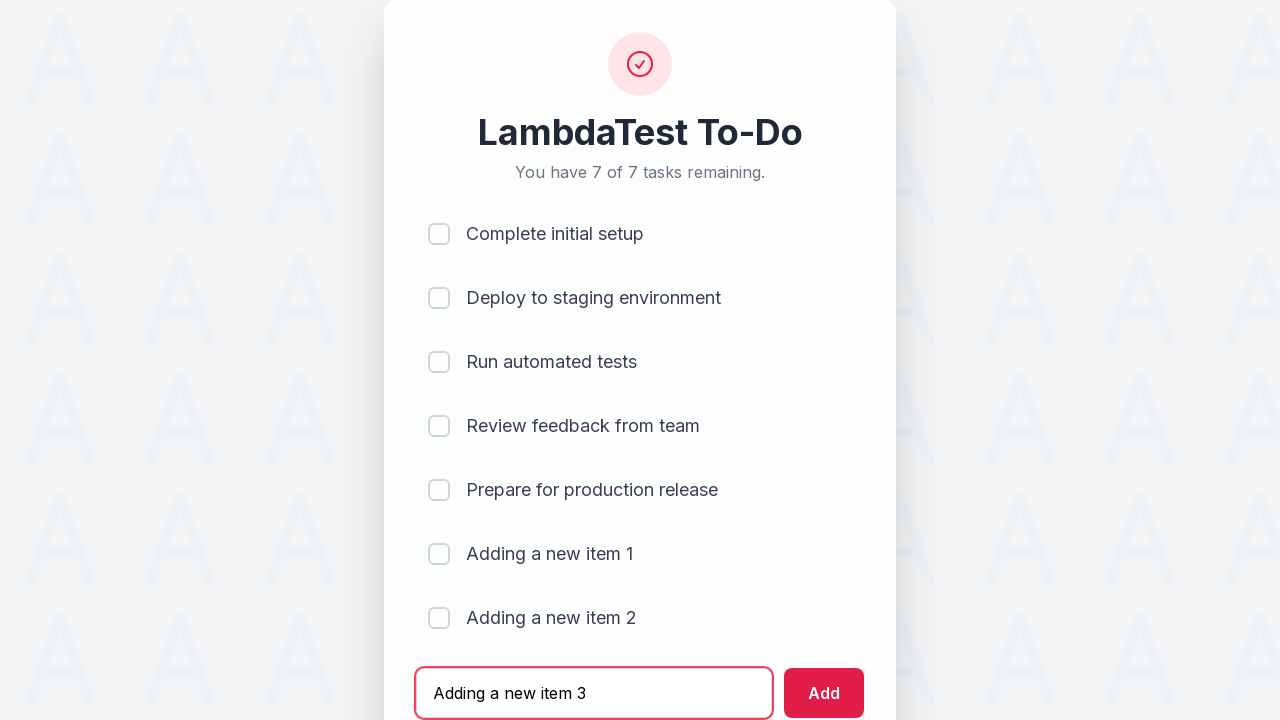

Pressed Enter to add item 3 to the todo list on #sampletodotext
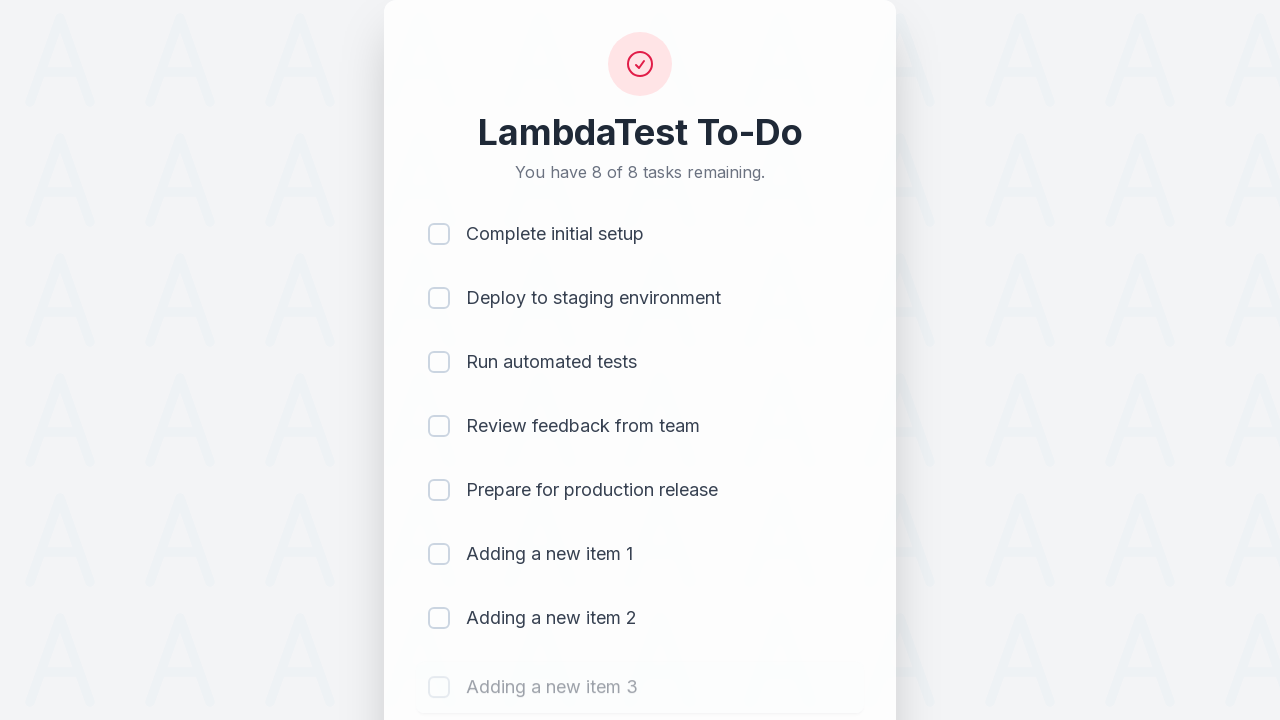

Waited 500ms for item 3 to be added to the list
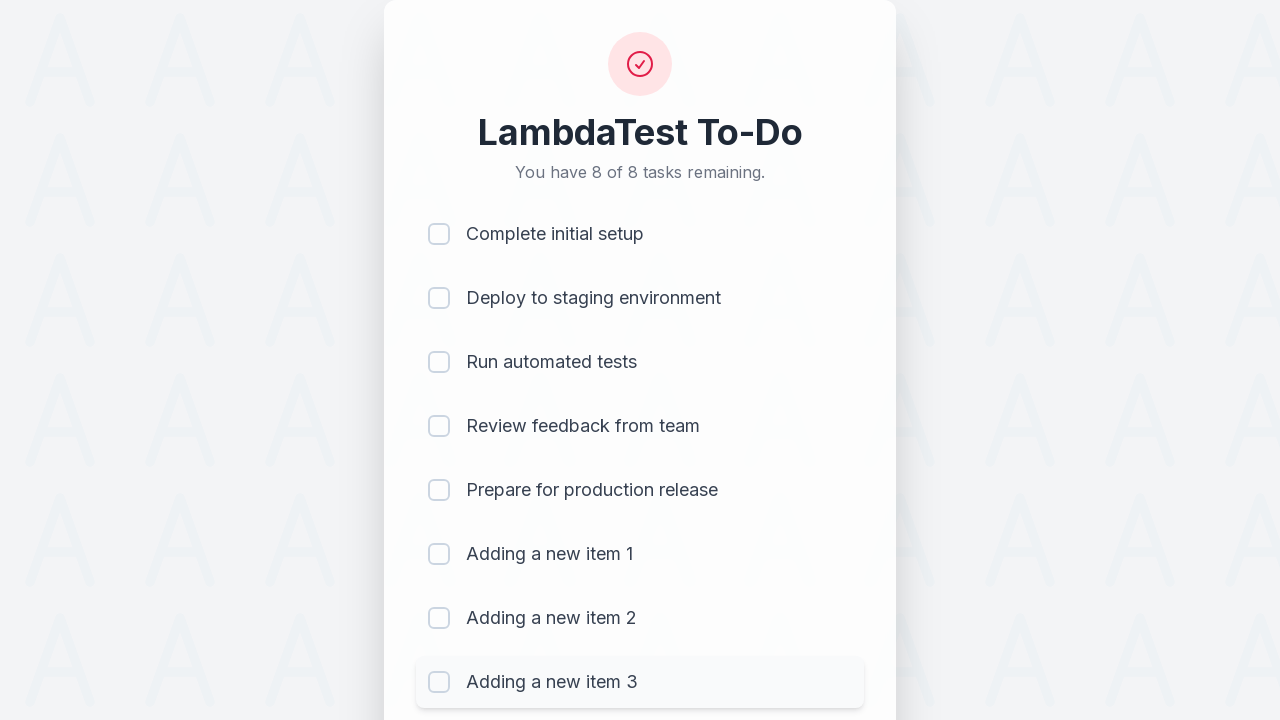

Clicked todo input field to add item 4 at (594, 663) on #sampletodotext
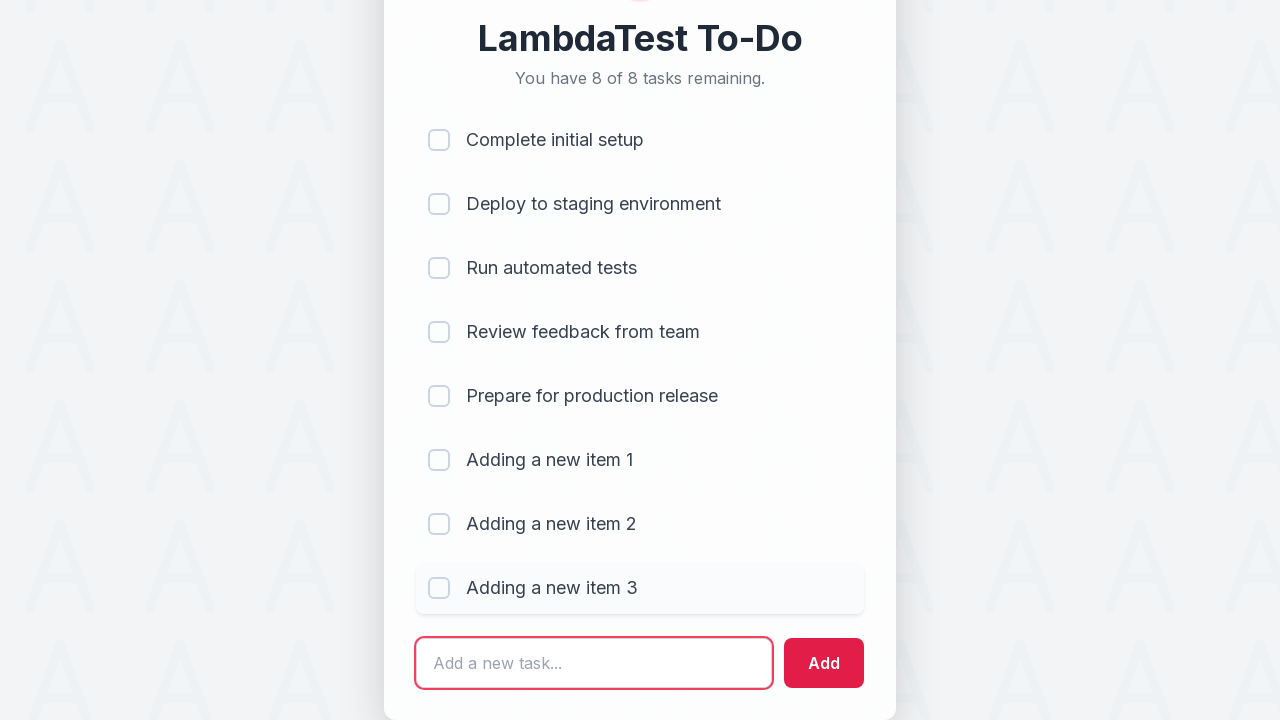

Filled input field with 'Adding a new item 4' on #sampletodotext
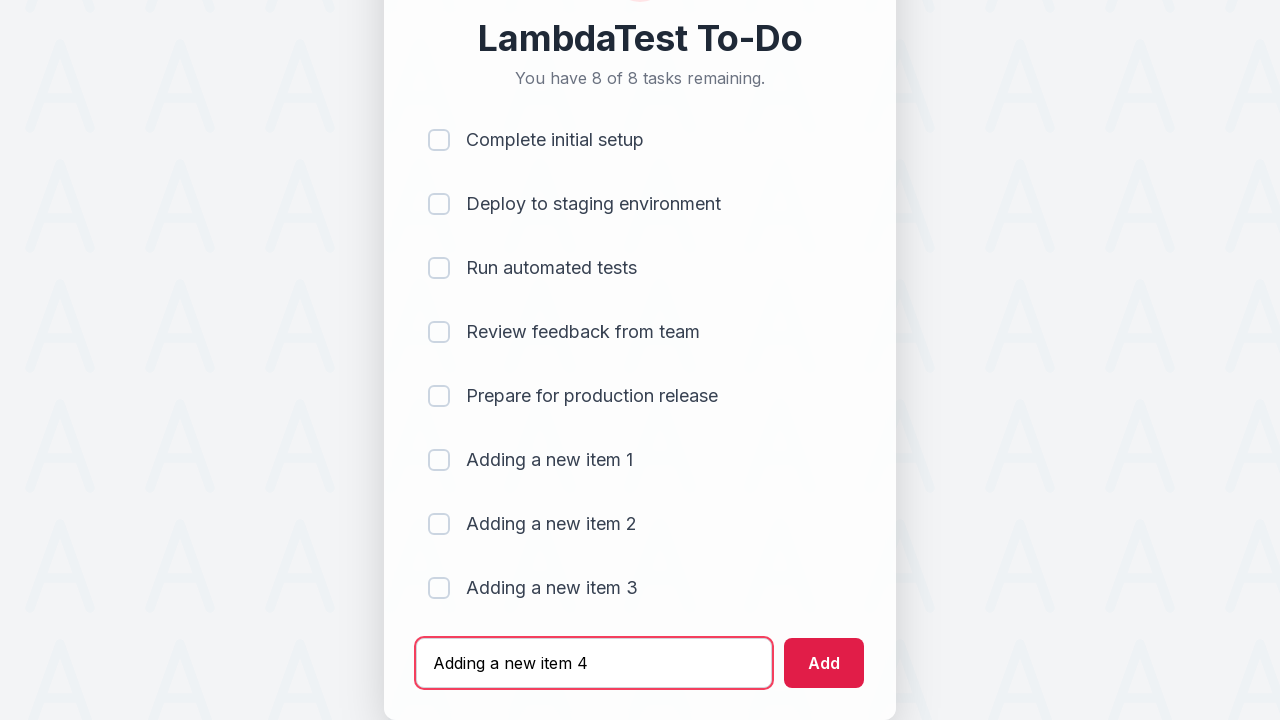

Pressed Enter to add item 4 to the todo list on #sampletodotext
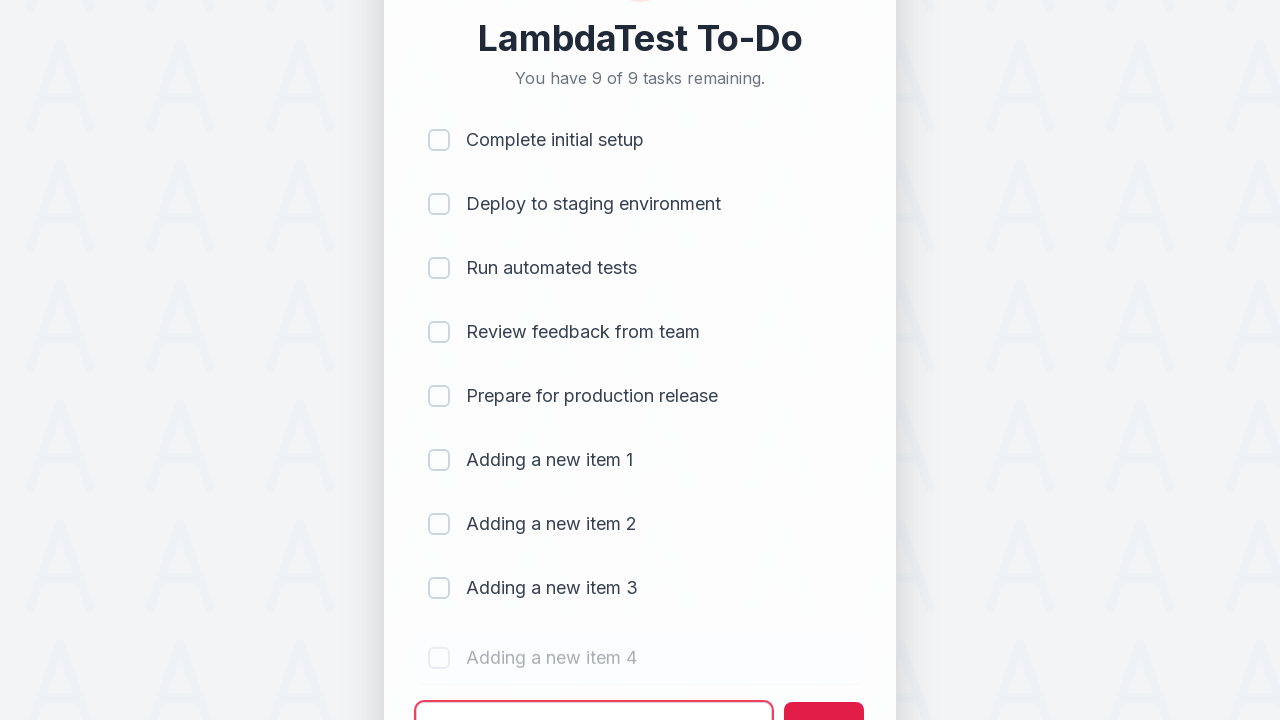

Waited 500ms for item 4 to be added to the list
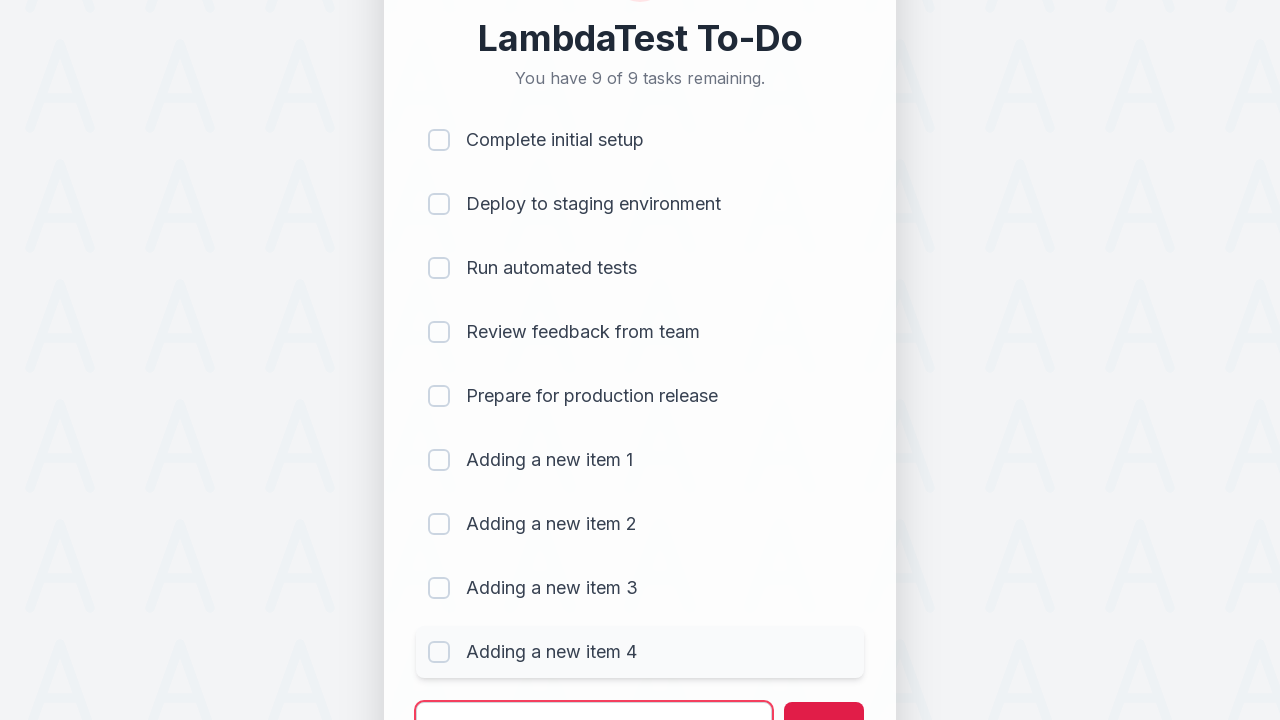

Clicked todo input field to add item 5 at (594, 695) on #sampletodotext
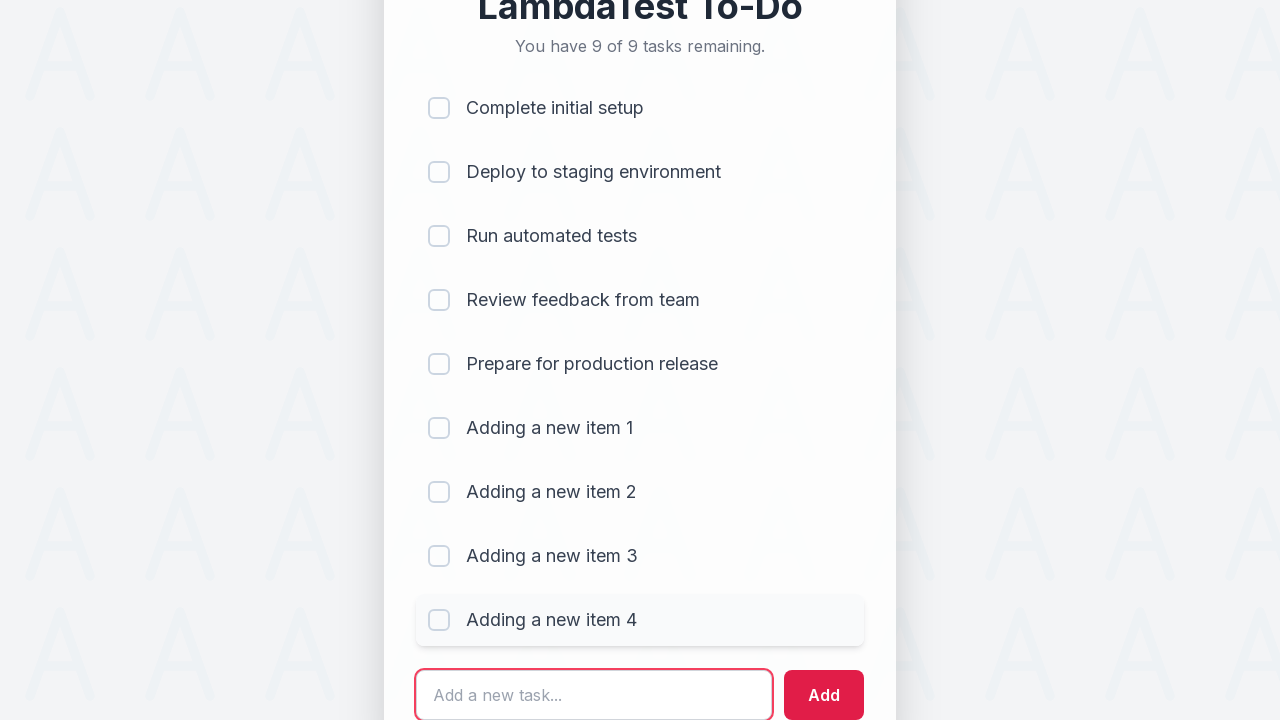

Filled input field with 'Adding a new item 5' on #sampletodotext
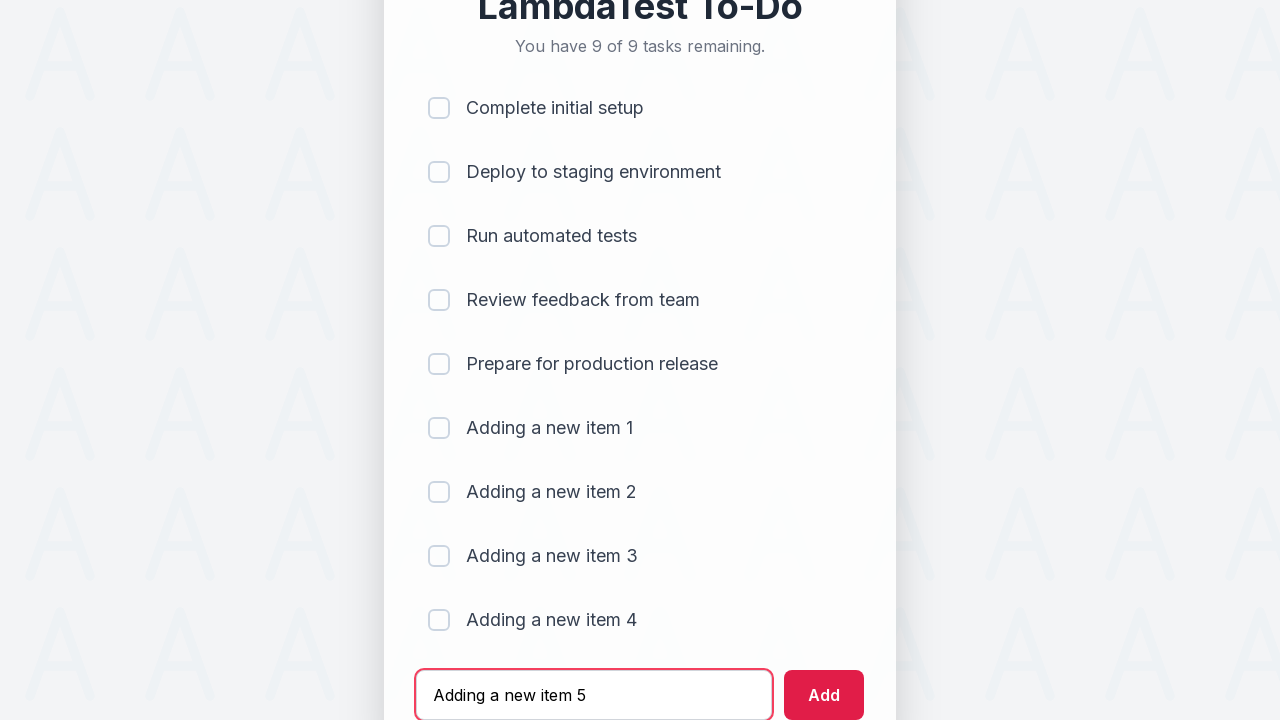

Pressed Enter to add item 5 to the todo list on #sampletodotext
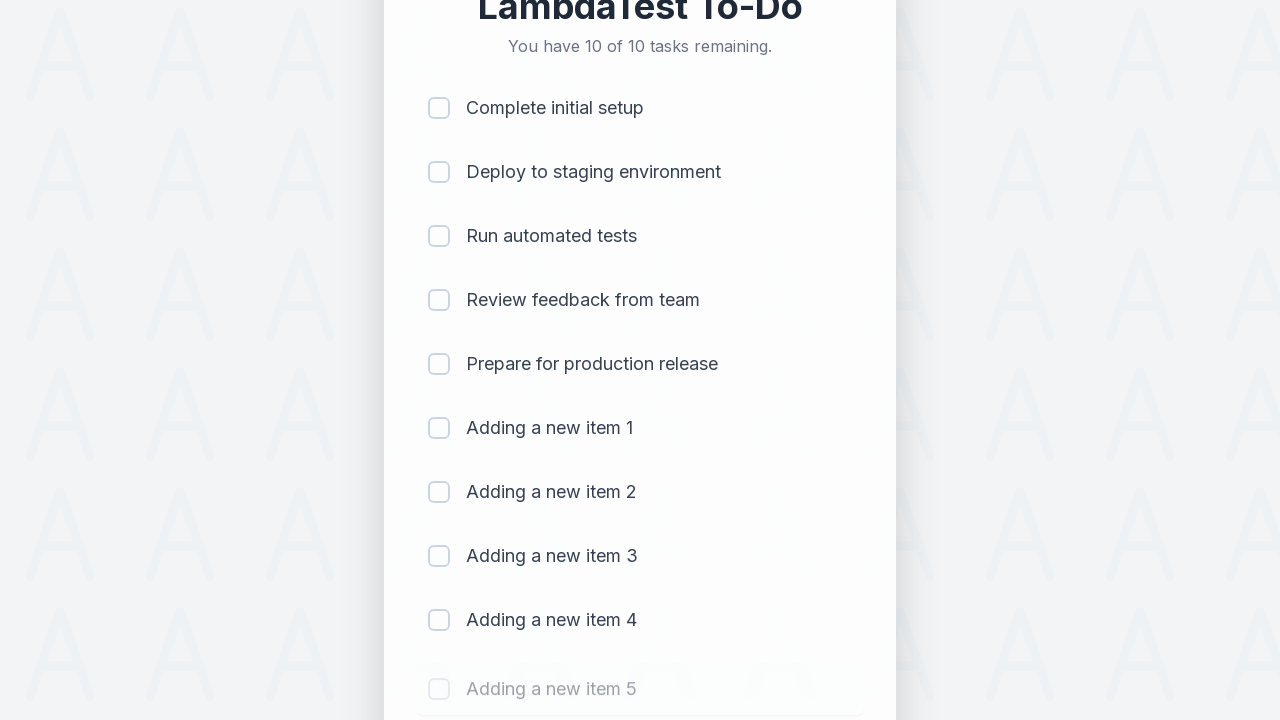

Waited 500ms for item 5 to be added to the list
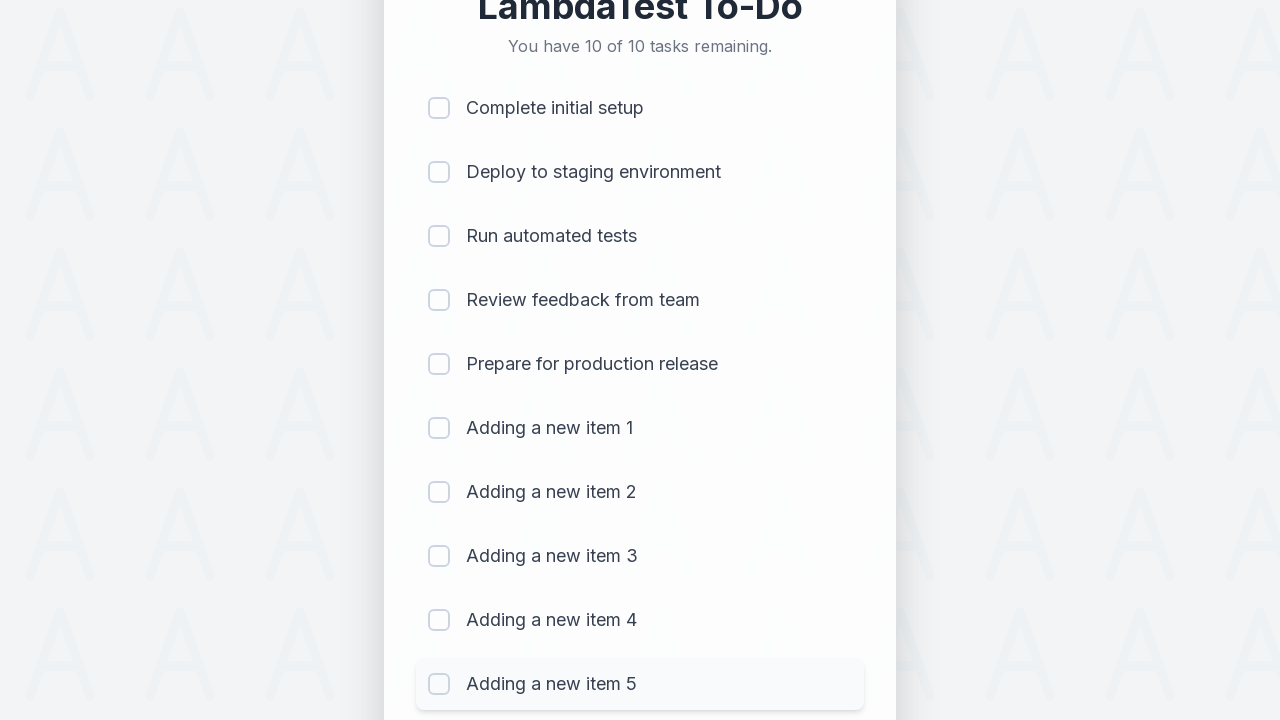

Clicked checkbox 1 to mark item as completed at (439, 108) on (//input[@type='checkbox'])[1]
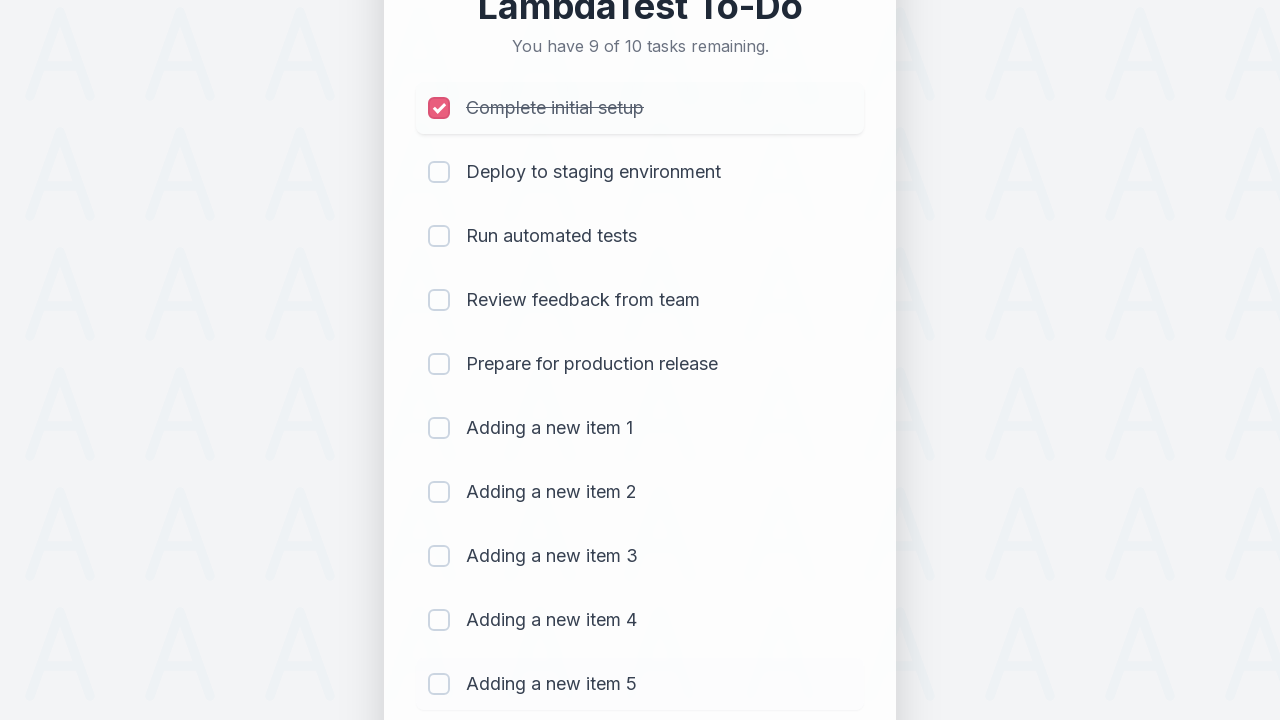

Waited 200ms after clicking checkbox 1
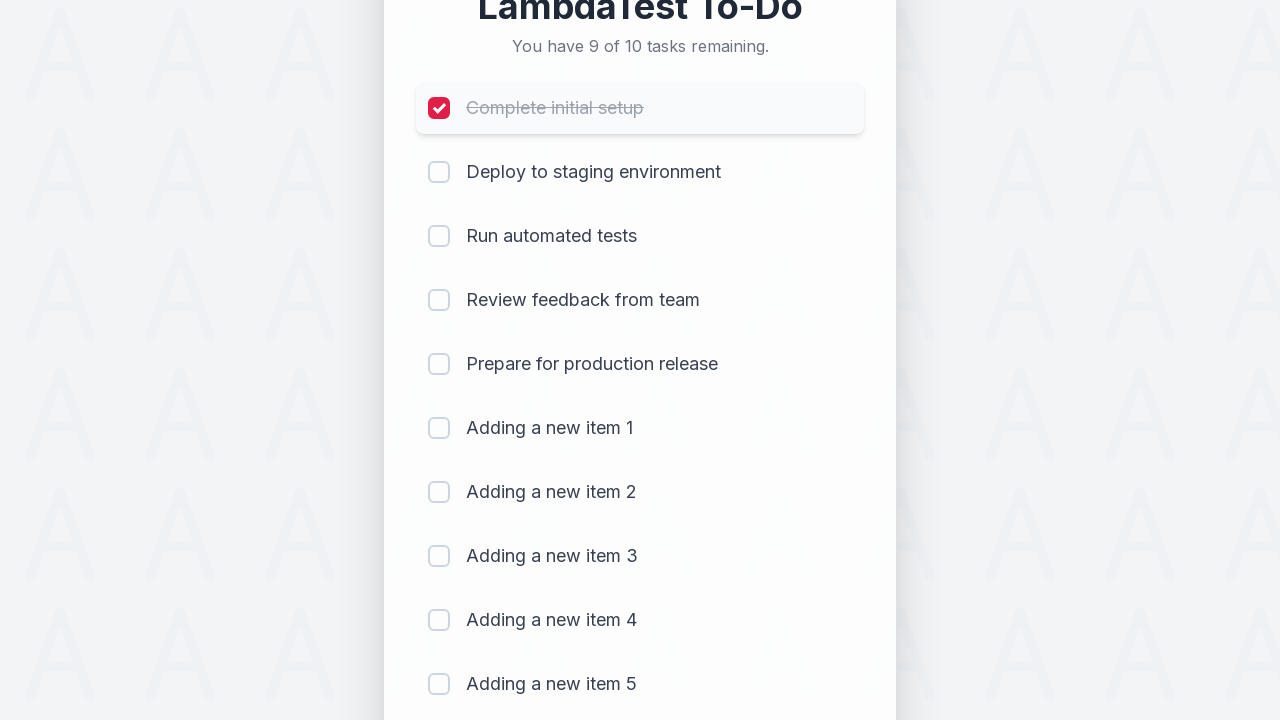

Clicked checkbox 2 to mark item as completed at (439, 172) on (//input[@type='checkbox'])[2]
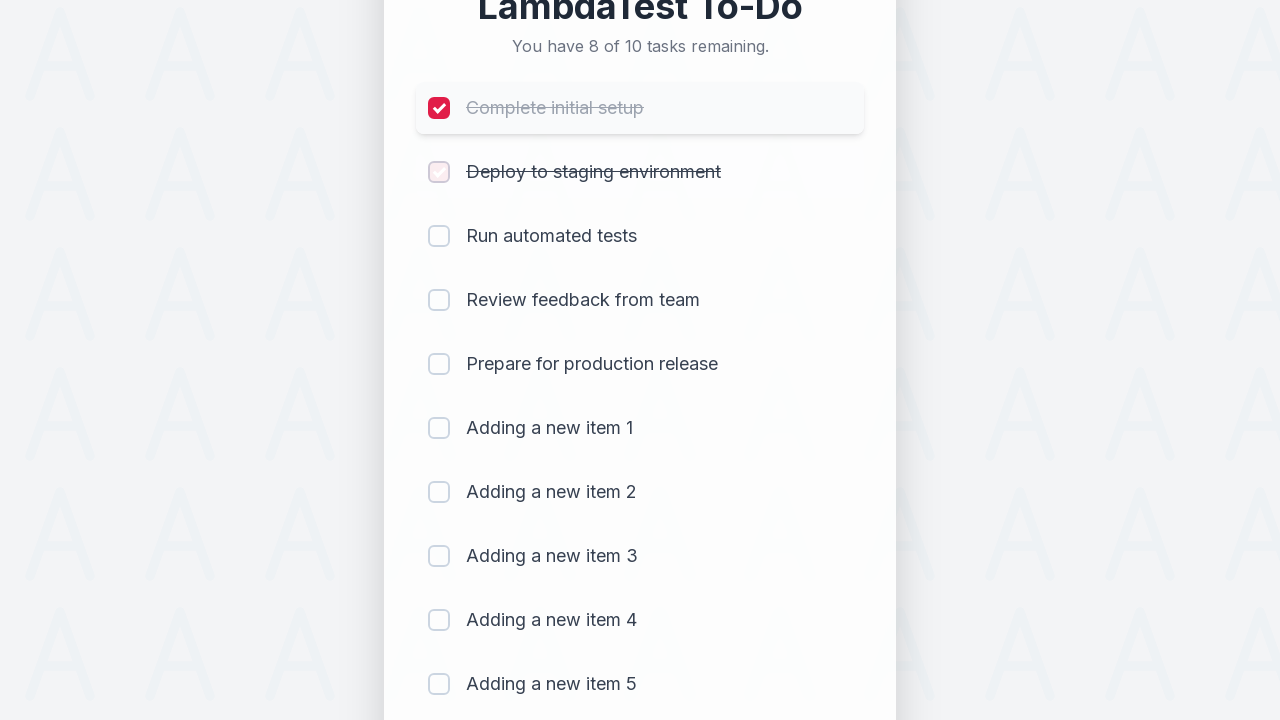

Waited 200ms after clicking checkbox 2
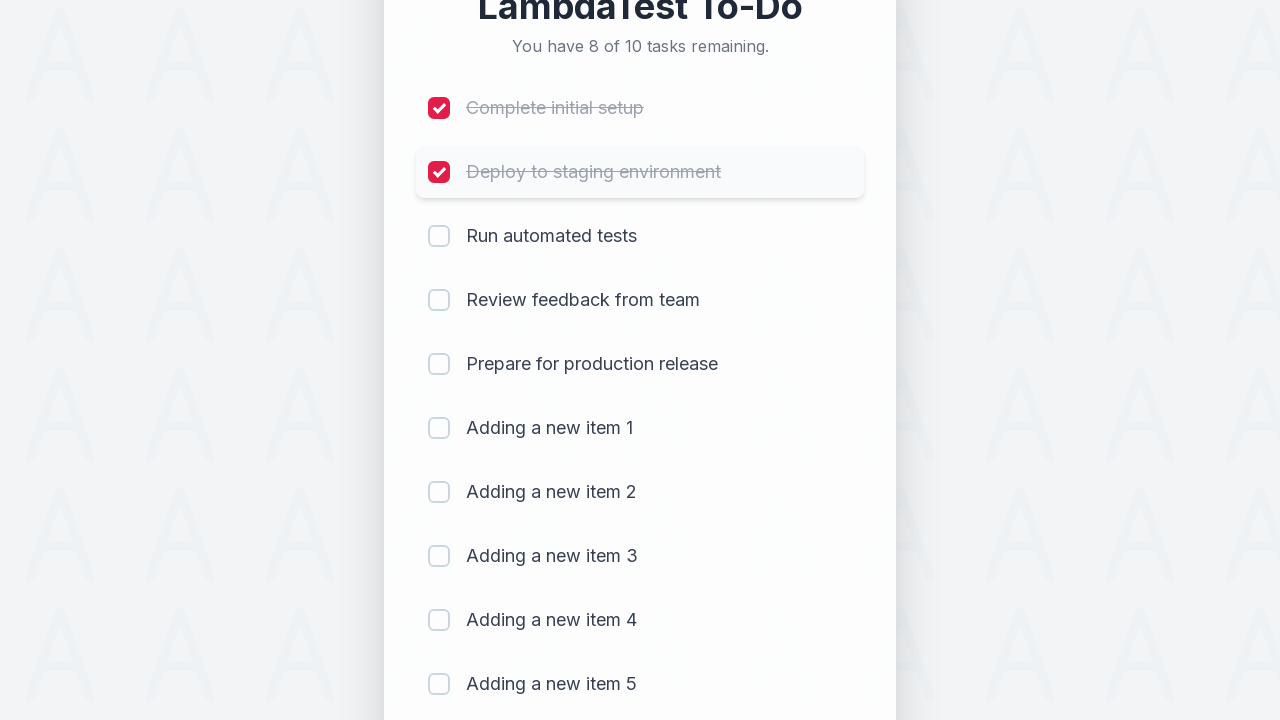

Clicked checkbox 3 to mark item as completed at (439, 236) on (//input[@type='checkbox'])[3]
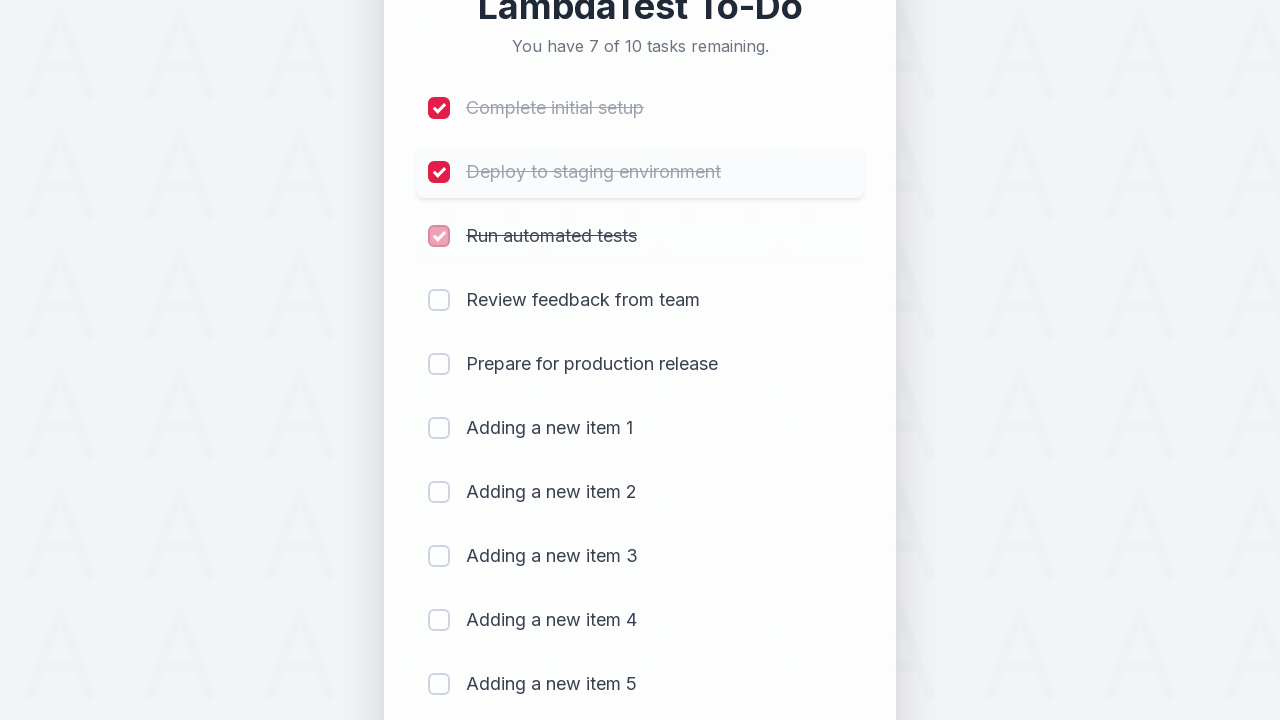

Waited 200ms after clicking checkbox 3
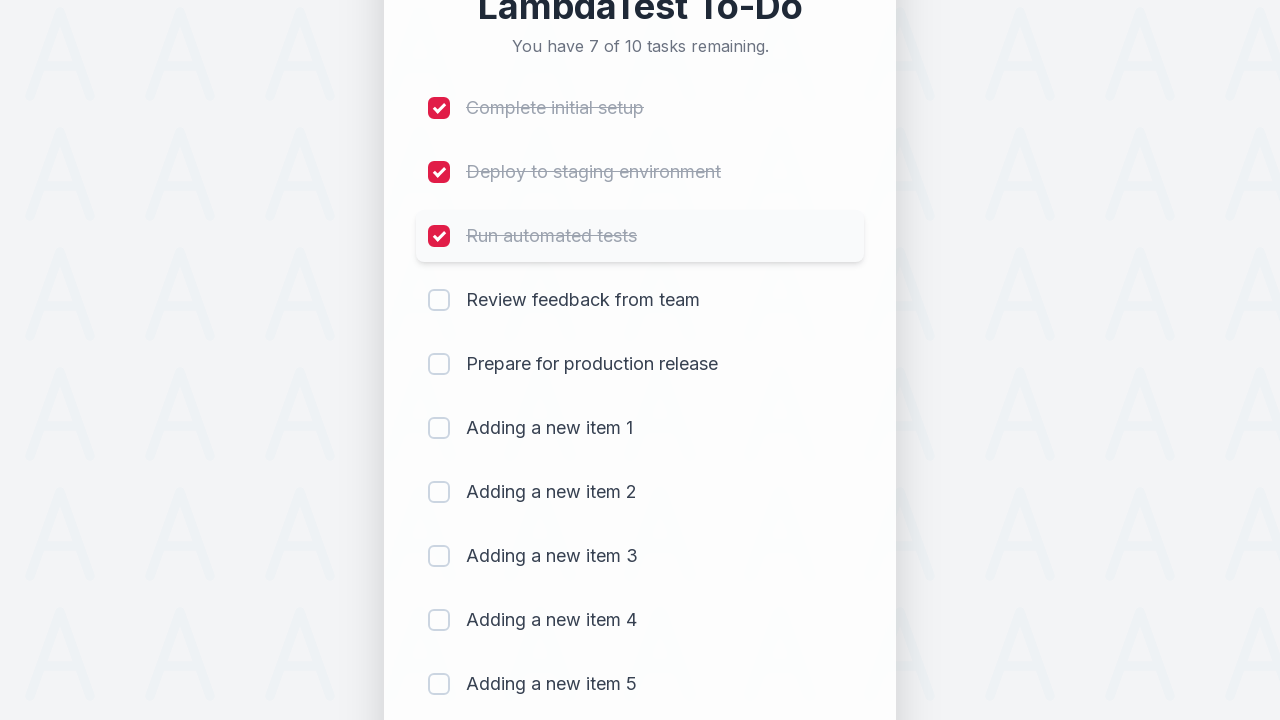

Clicked checkbox 4 to mark item as completed at (439, 300) on (//input[@type='checkbox'])[4]
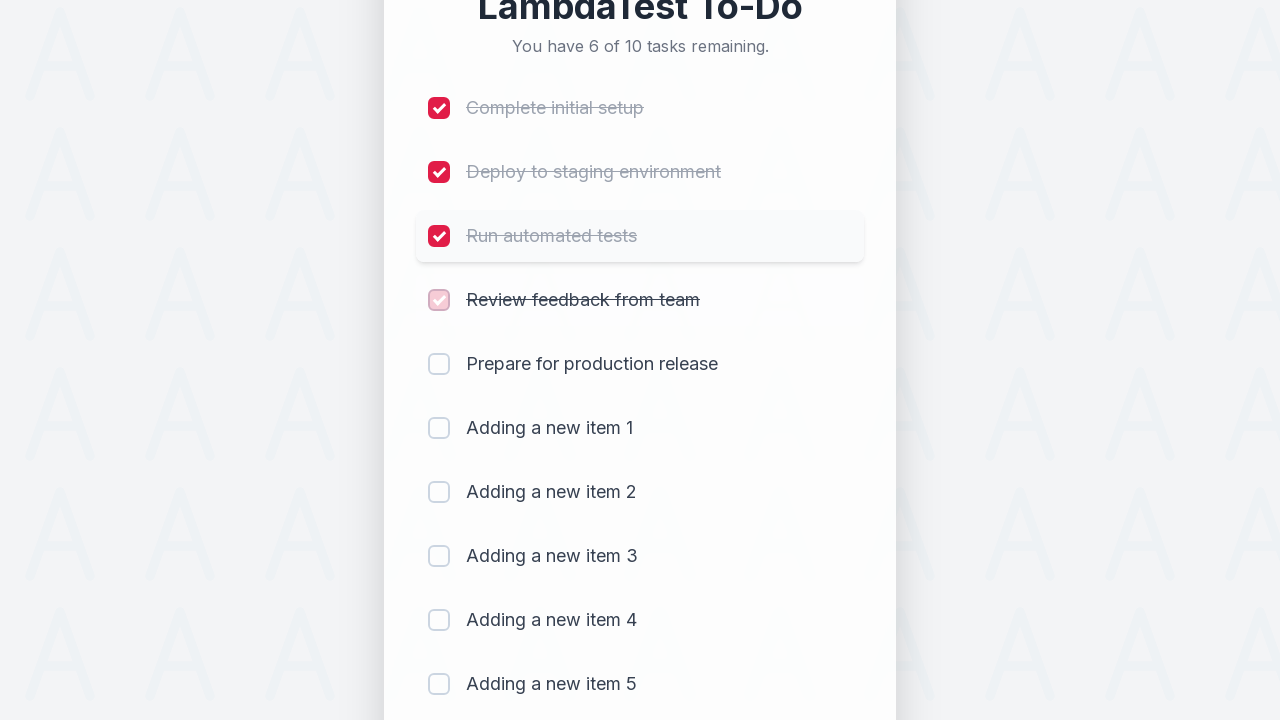

Waited 200ms after clicking checkbox 4
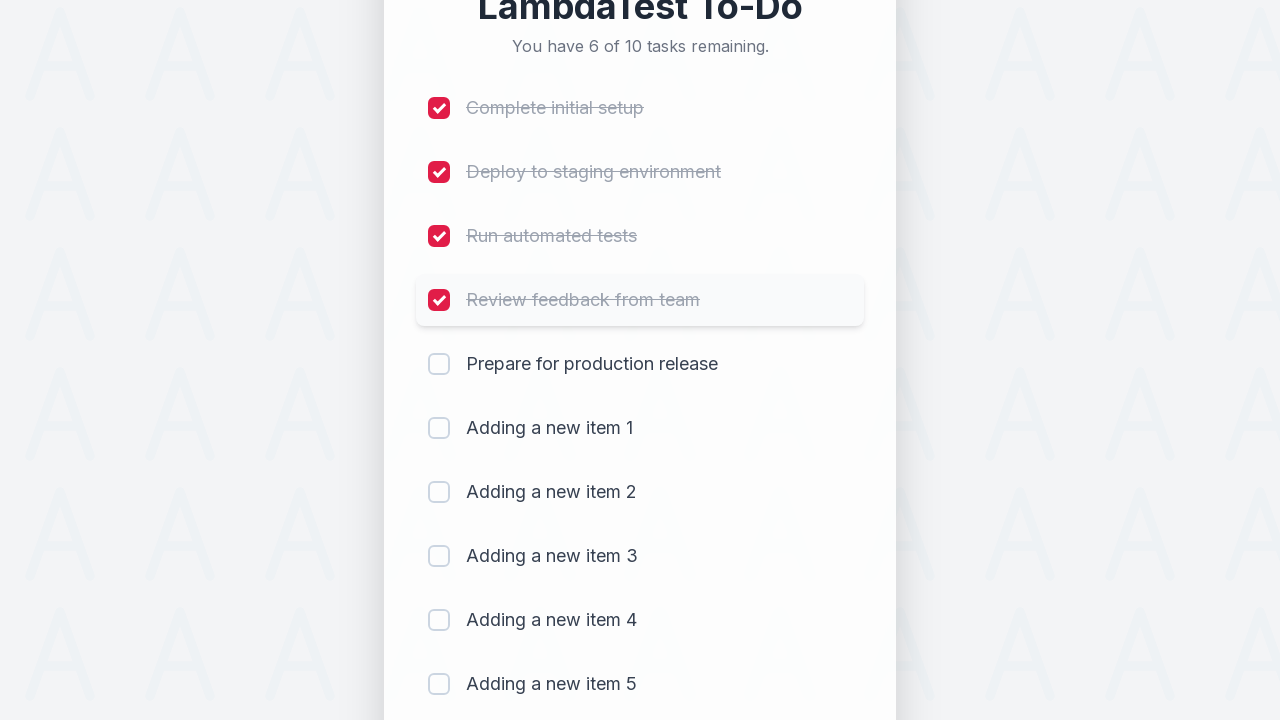

Clicked checkbox 5 to mark item as completed at (439, 364) on (//input[@type='checkbox'])[5]
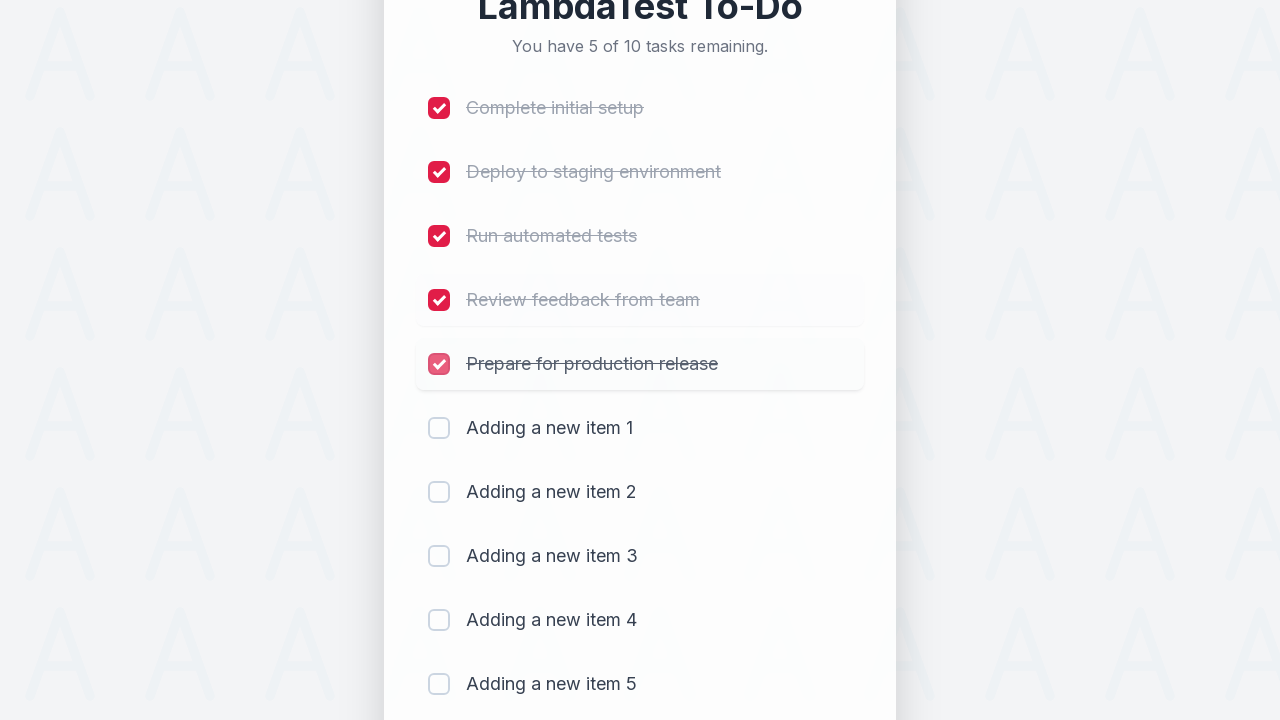

Waited 200ms after clicking checkbox 5
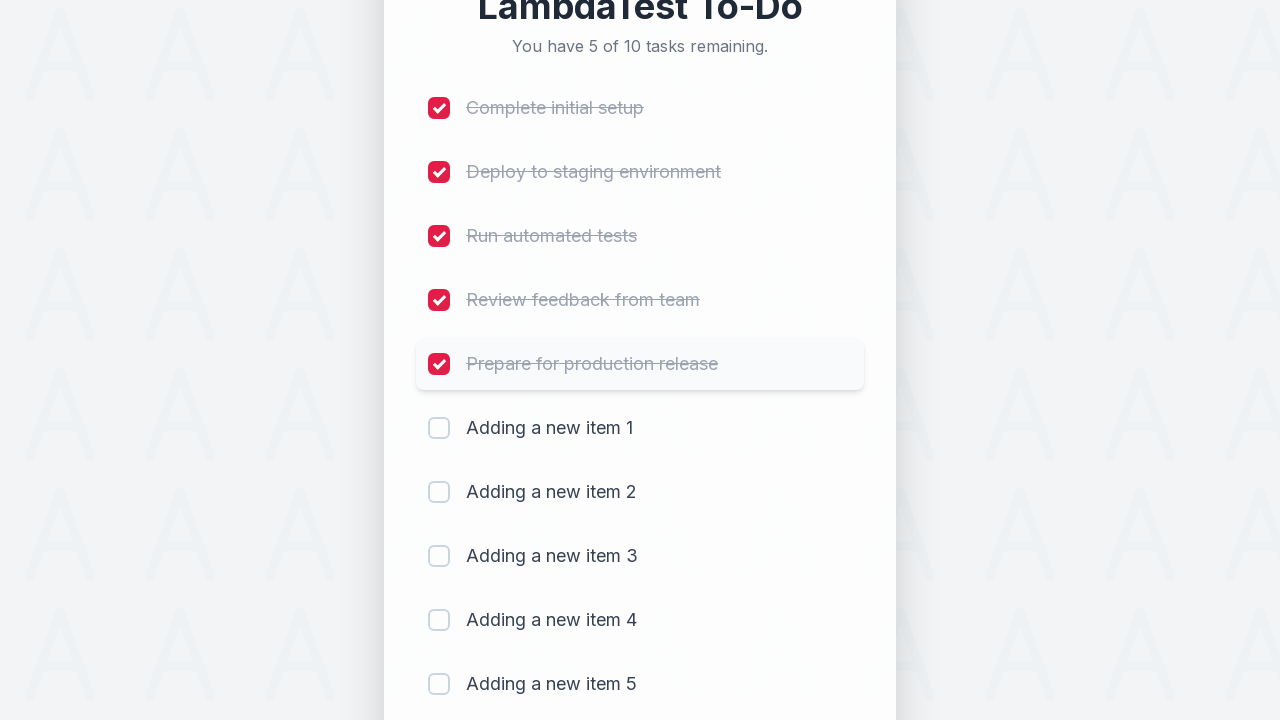

Clicked checkbox 6 to mark item as completed at (439, 428) on (//input[@type='checkbox'])[6]
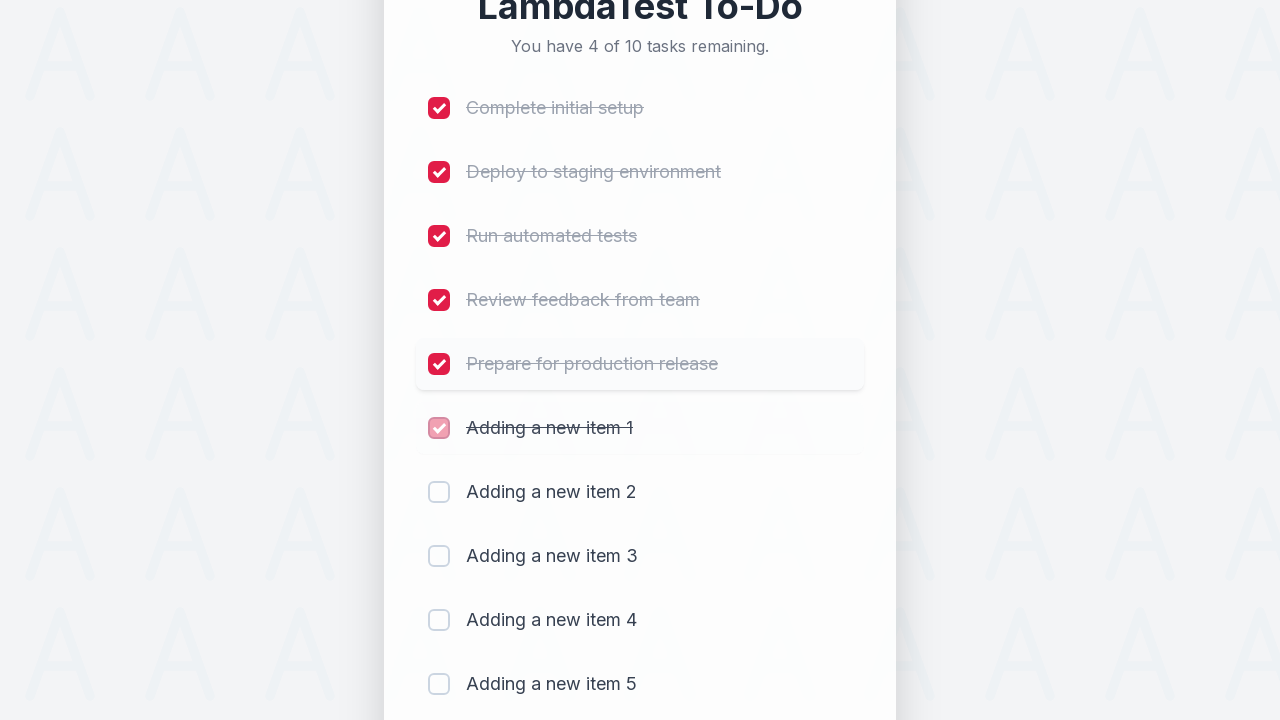

Waited 200ms after clicking checkbox 6
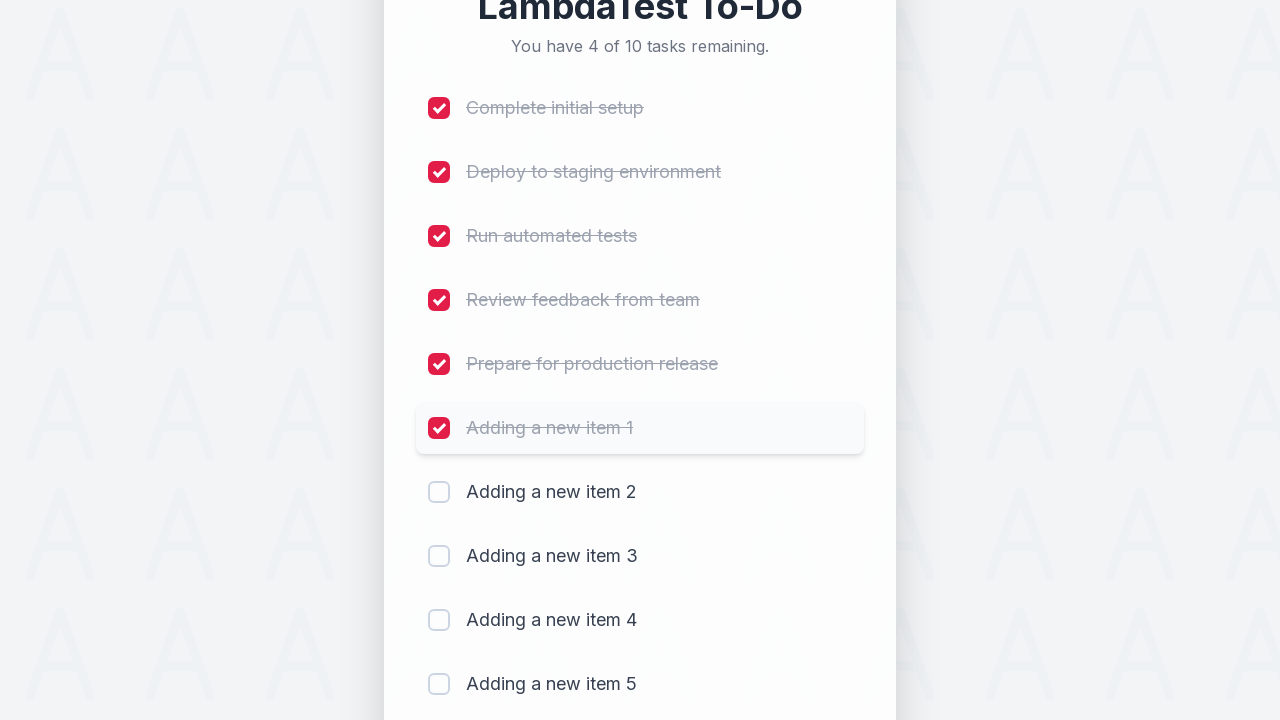

Clicked checkbox 7 to mark item as completed at (439, 492) on (//input[@type='checkbox'])[7]
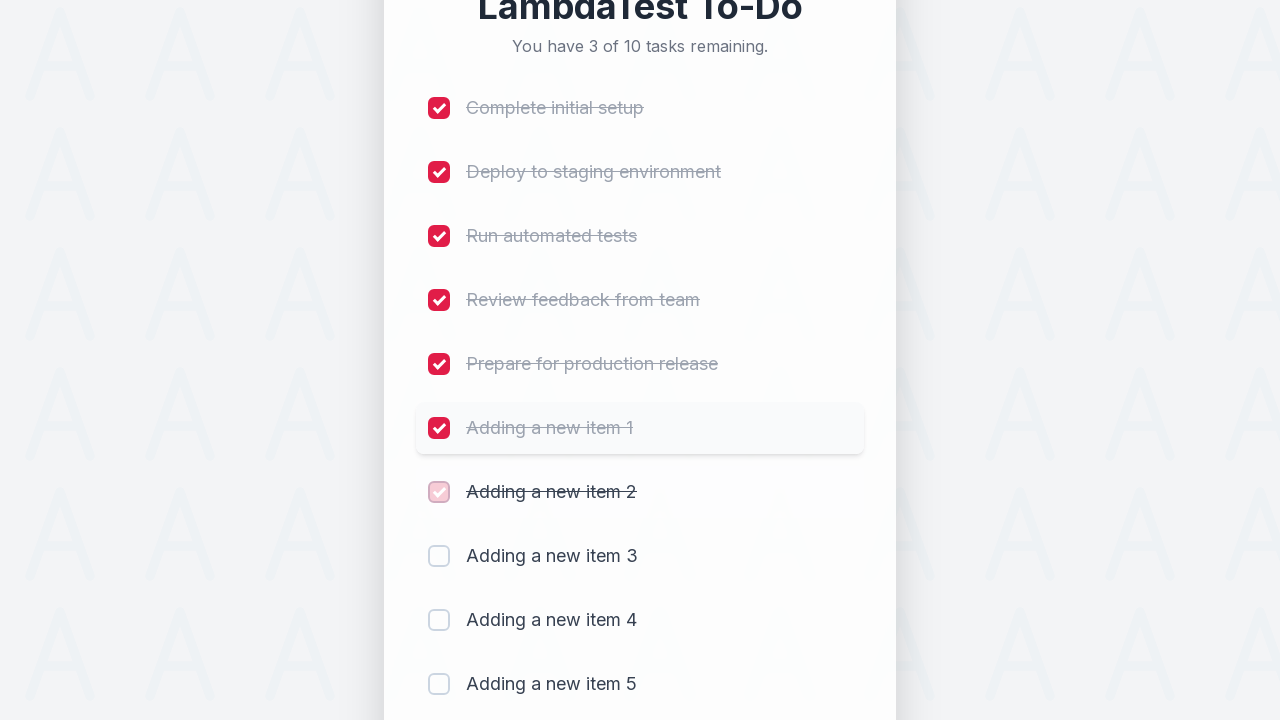

Waited 200ms after clicking checkbox 7
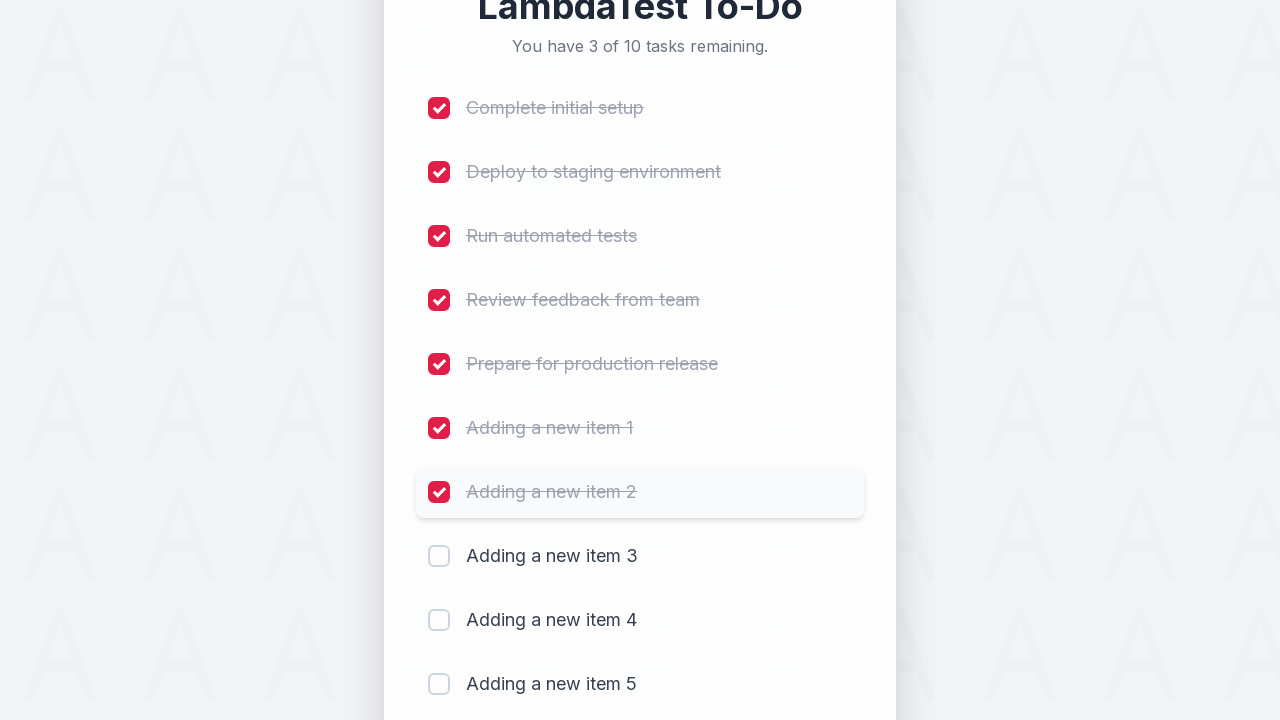

Clicked checkbox 8 to mark item as completed at (439, 556) on (//input[@type='checkbox'])[8]
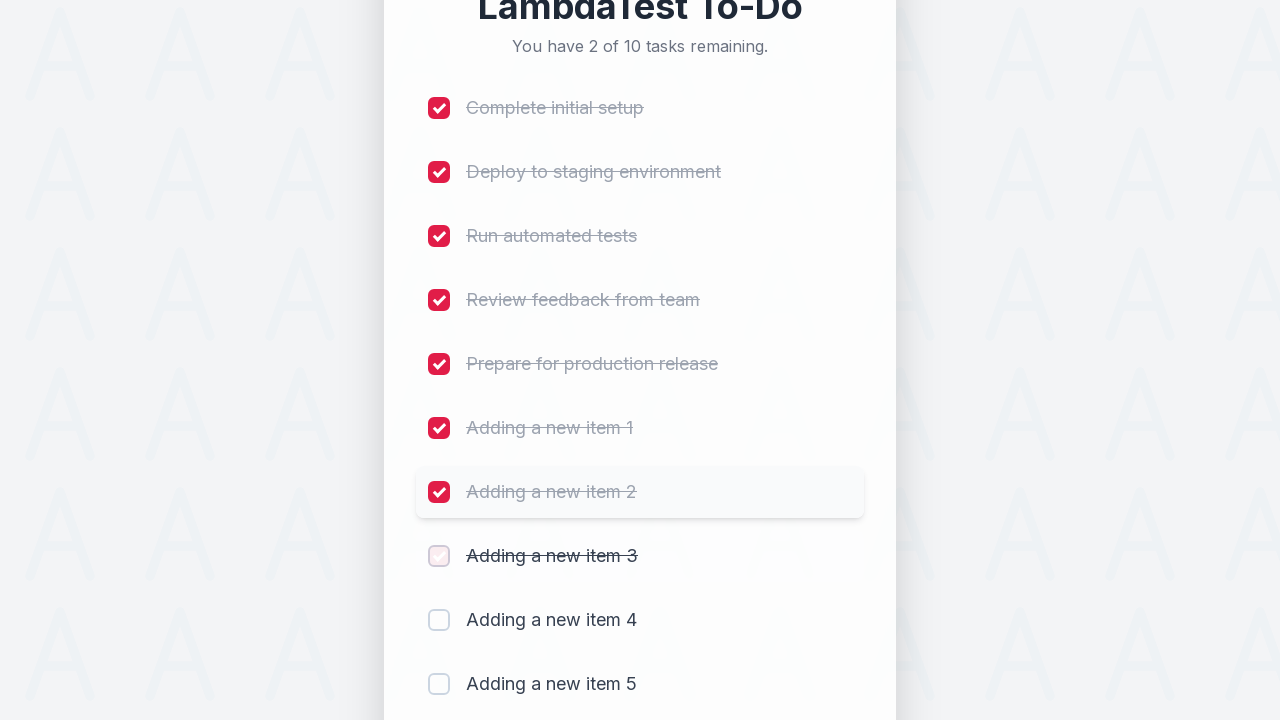

Waited 200ms after clicking checkbox 8
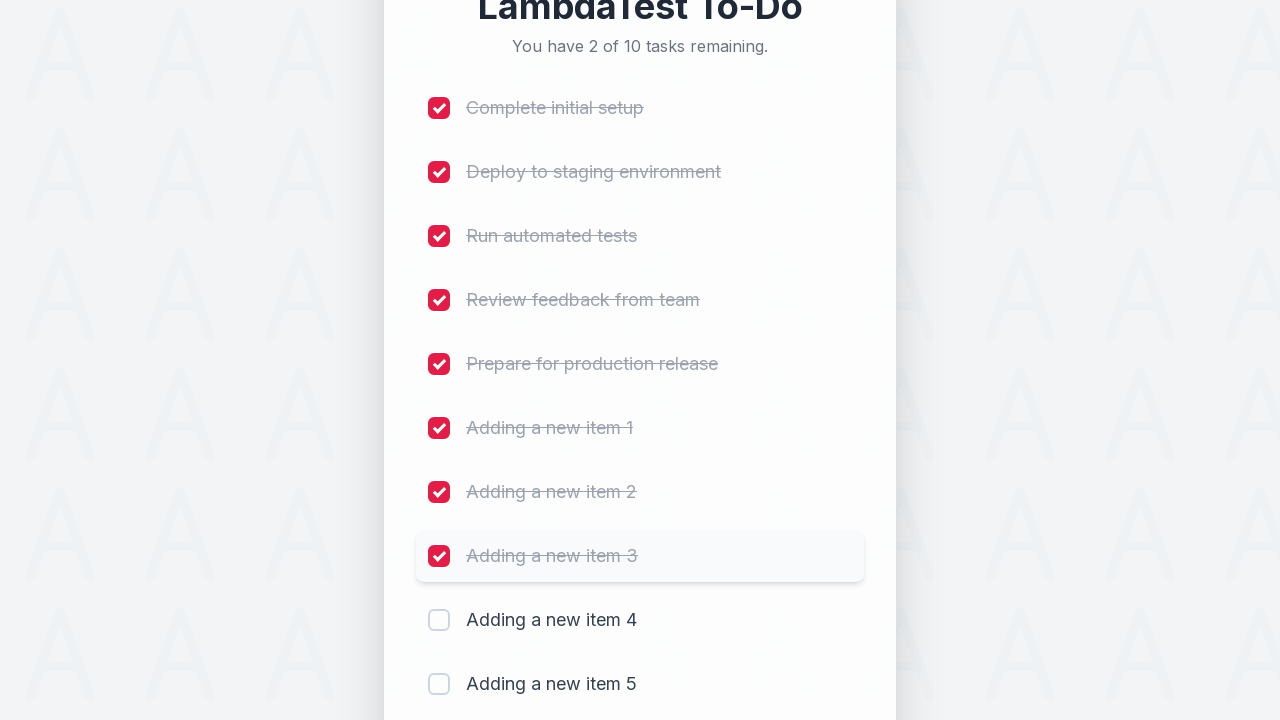

Clicked checkbox 9 to mark item as completed at (439, 620) on (//input[@type='checkbox'])[9]
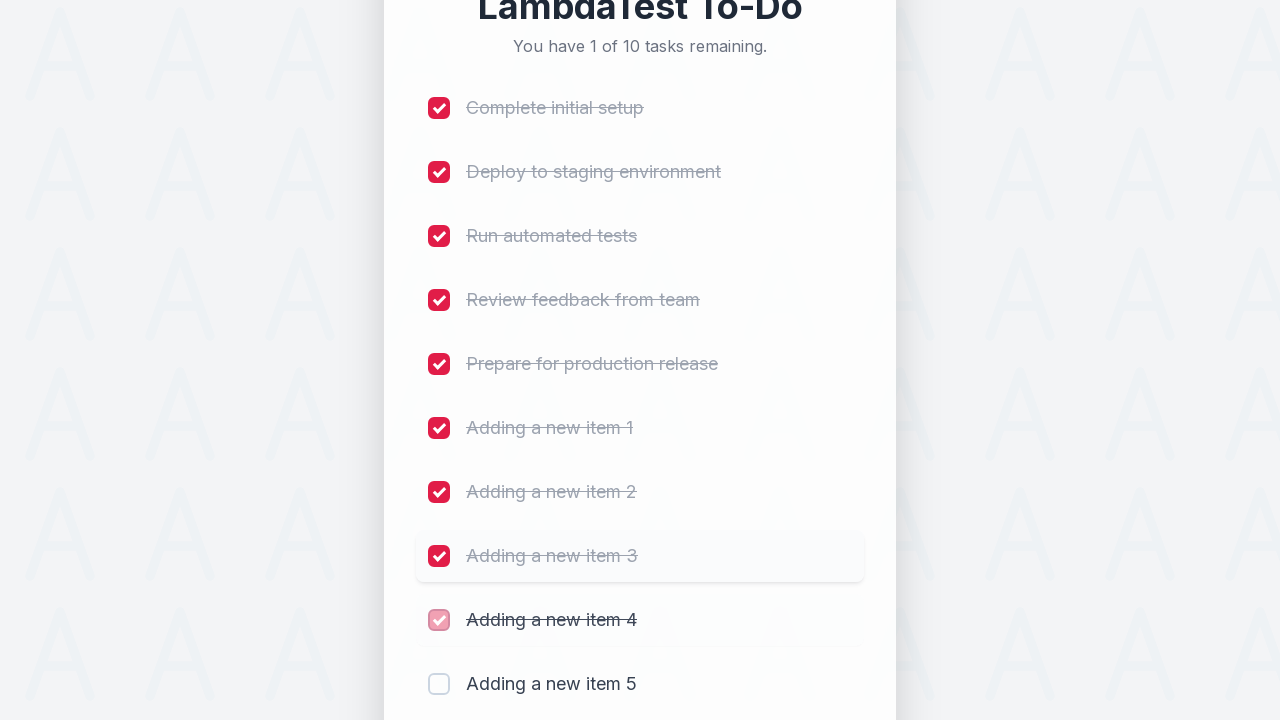

Waited 200ms after clicking checkbox 9
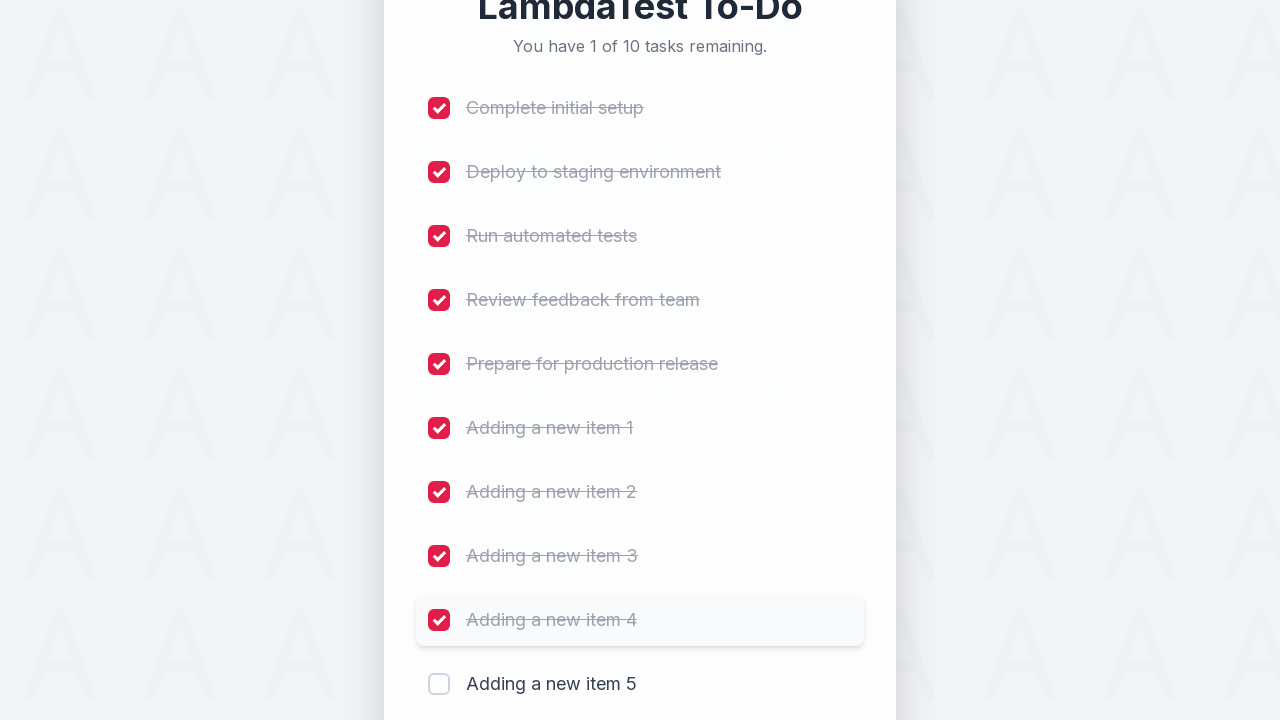

Clicked checkbox 10 to mark item as completed at (439, 684) on (//input[@type='checkbox'])[10]
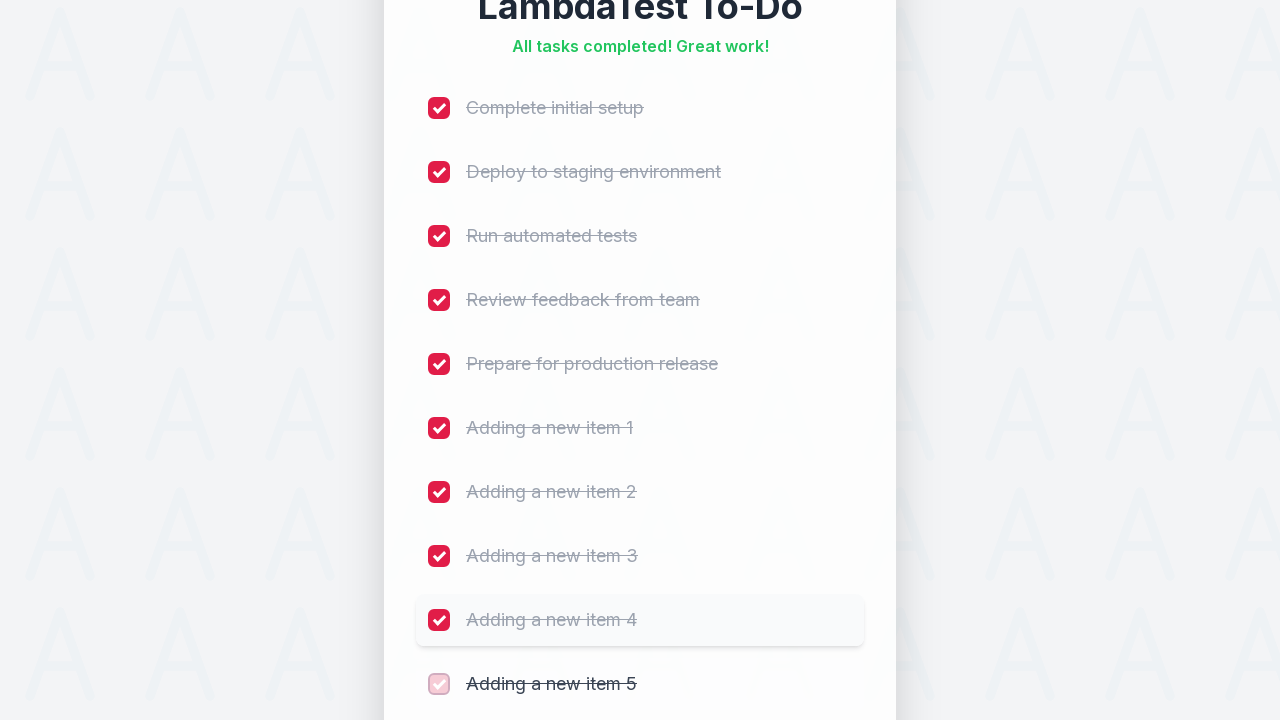

Waited 200ms after clicking checkbox 10
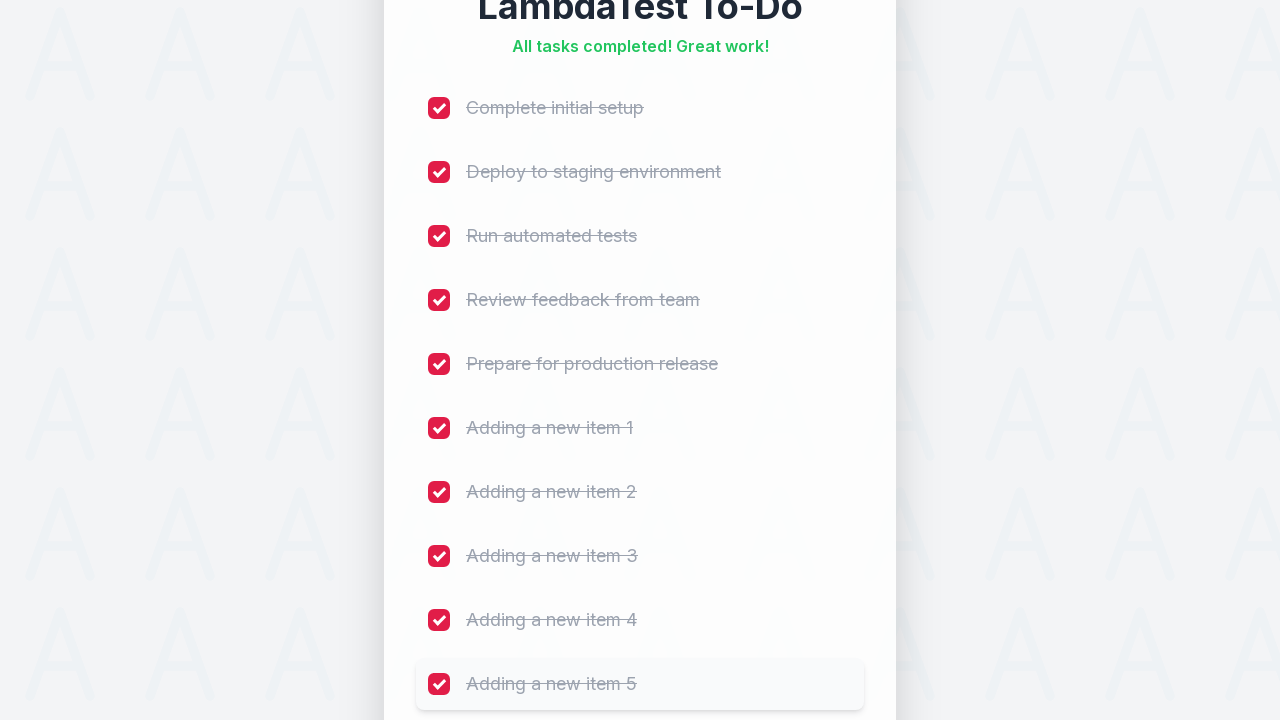

Waited for remaining count indicator to load
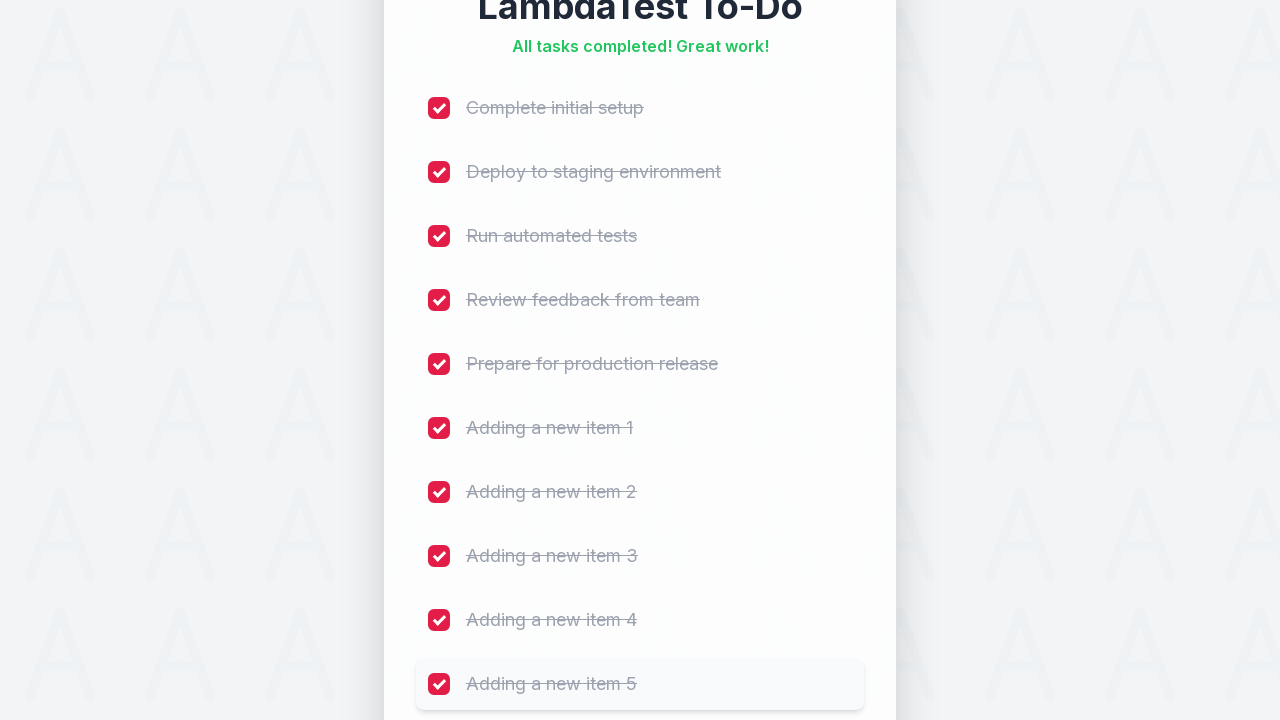

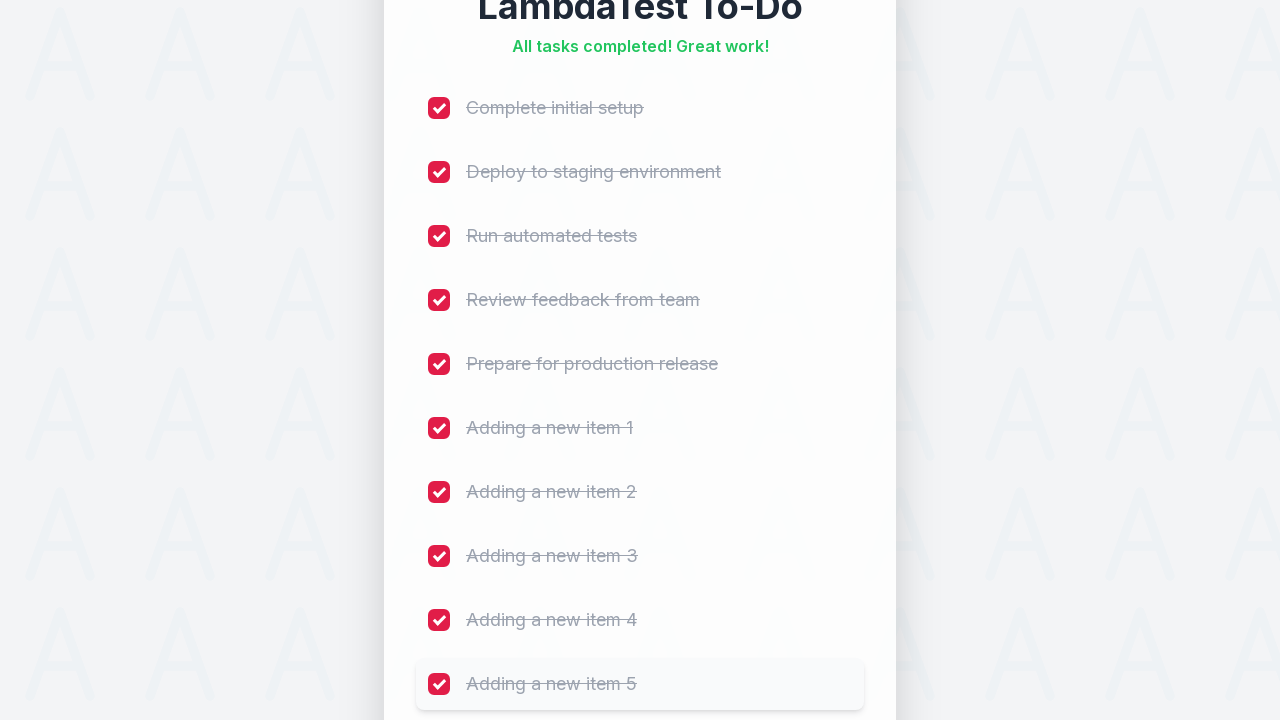